Tests that developer links on the jQueryUI homepage are functional by clicking each link in the dev-links section, verifying navigation occurs, and then navigating back to test the next link.

Starting URL: https://jqueryui.com/

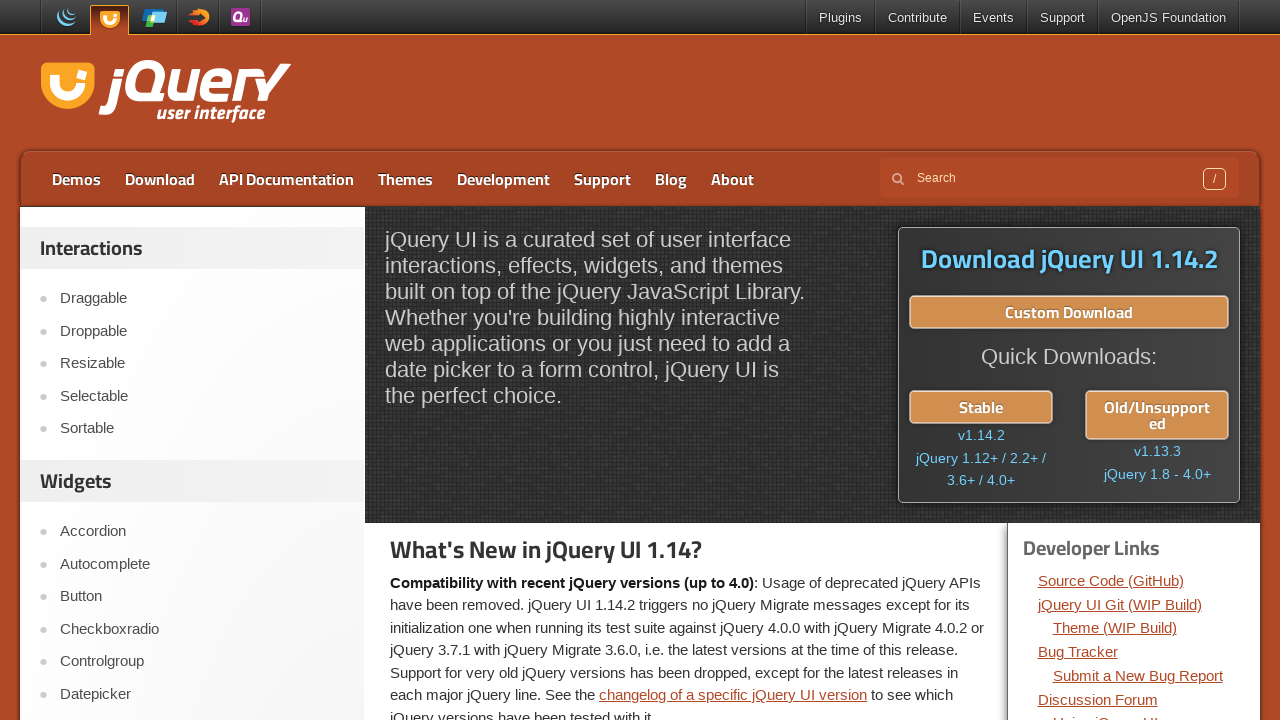

Dev-links section loaded on jQueryUI homepage
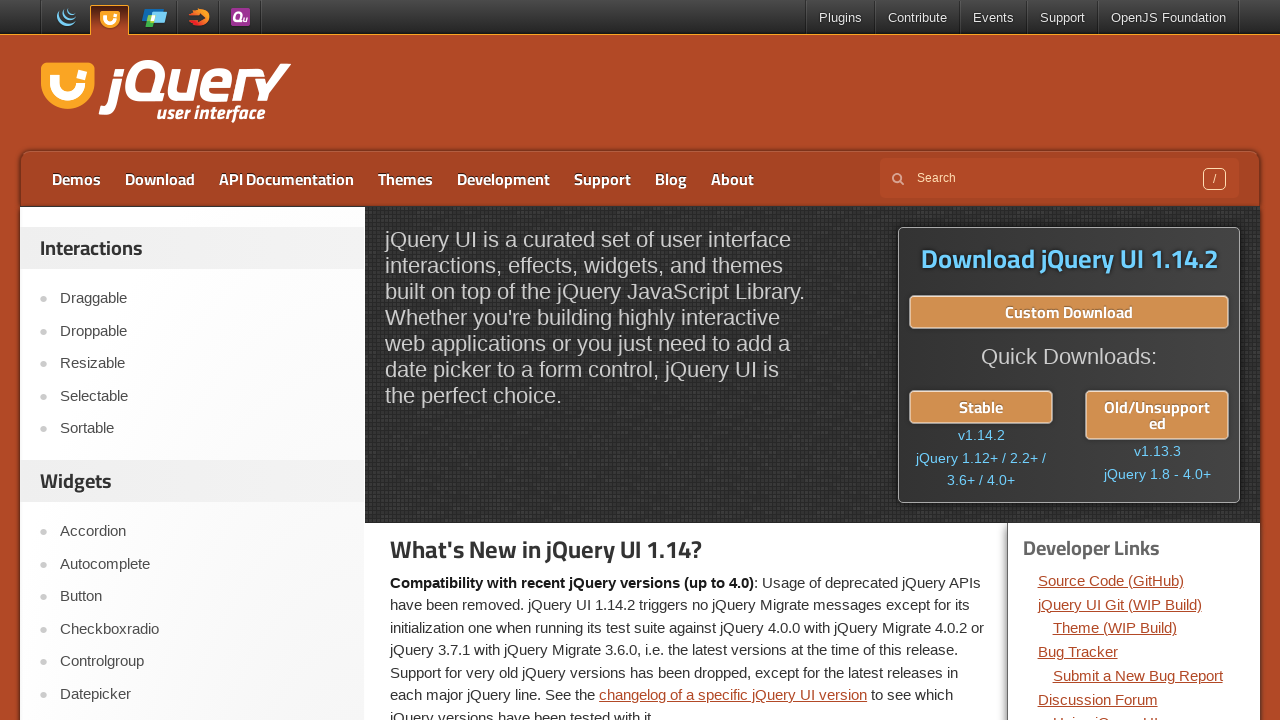

Found 14 developer links in dev-links section
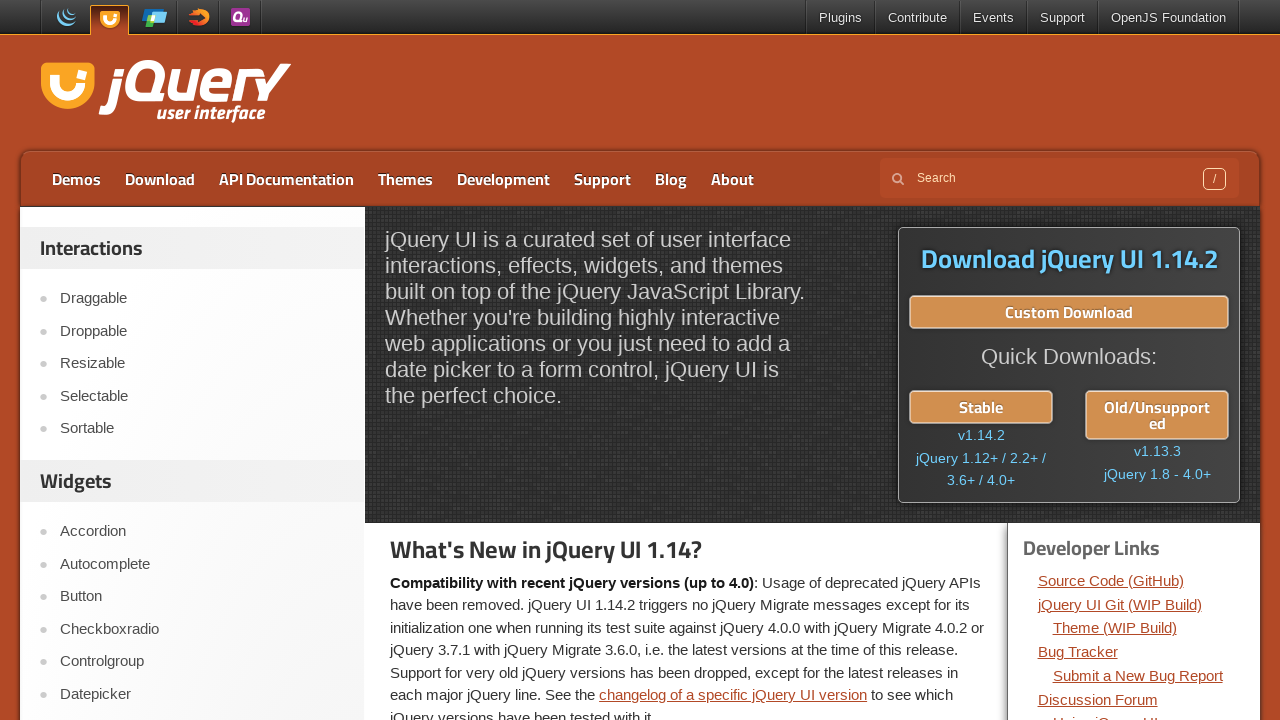

Retrieved href attribute for link 1: https://github.com/jquery/jquery-ui
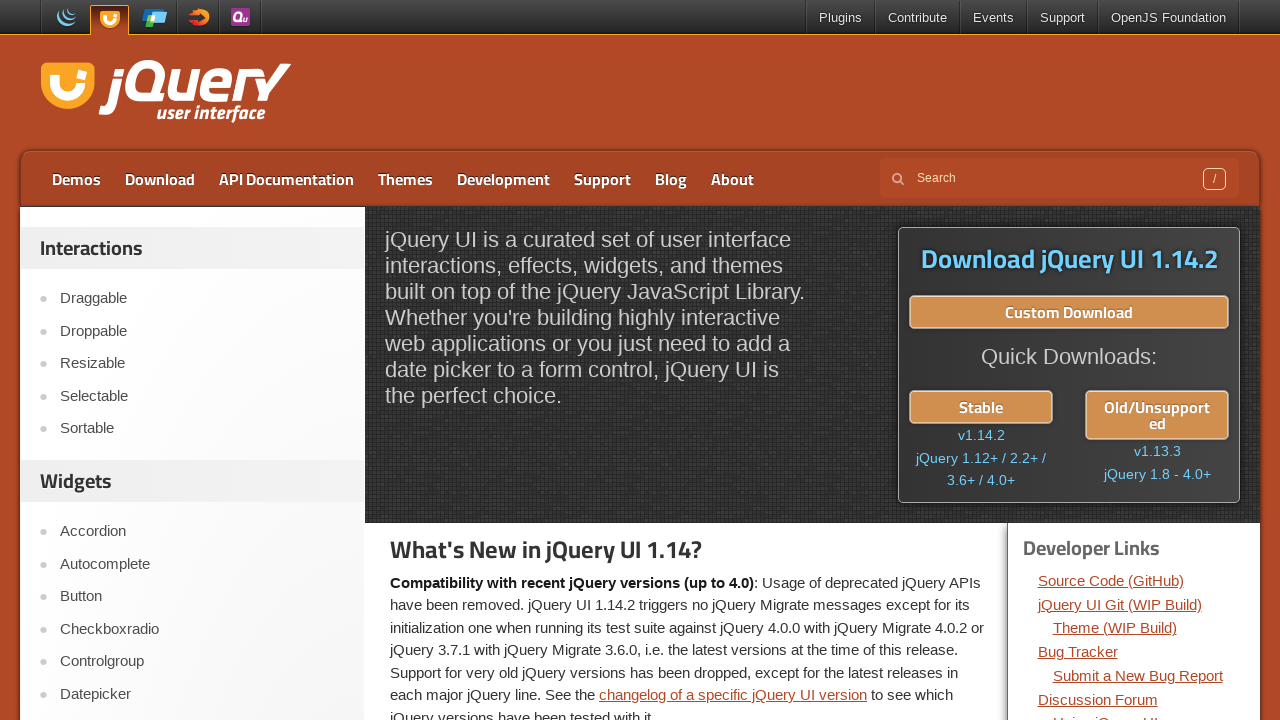

Clicked developer link 1 with href: https://github.com/jquery/jquery-ui at (1111, 580) on div.dev-links li a >> nth=0
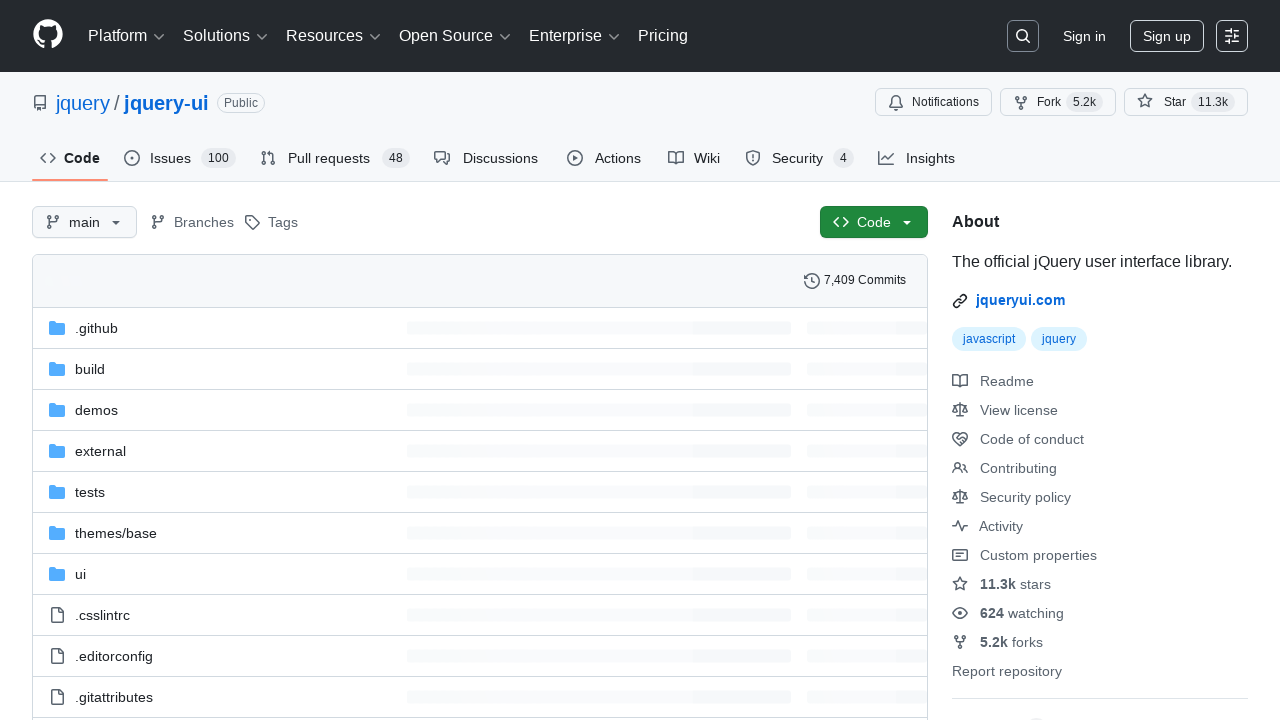

Page loaded after clicking link 1
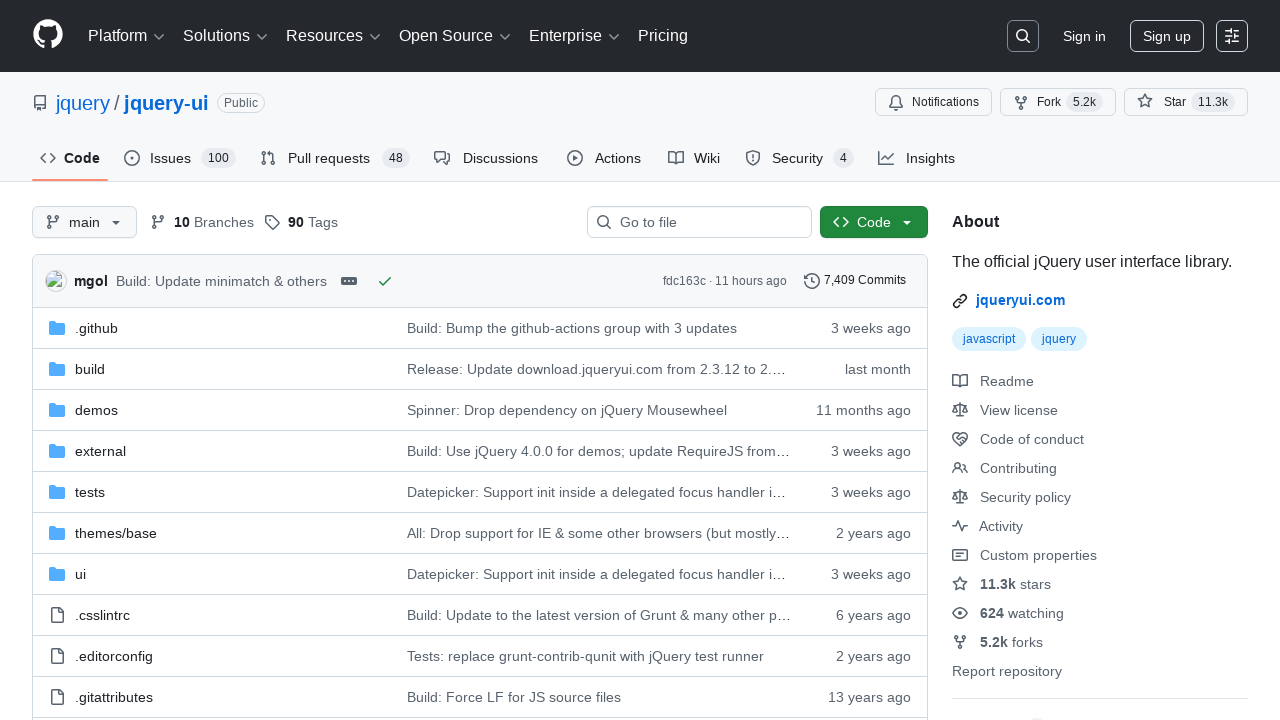

Navigated back to jQueryUI homepage to test next link
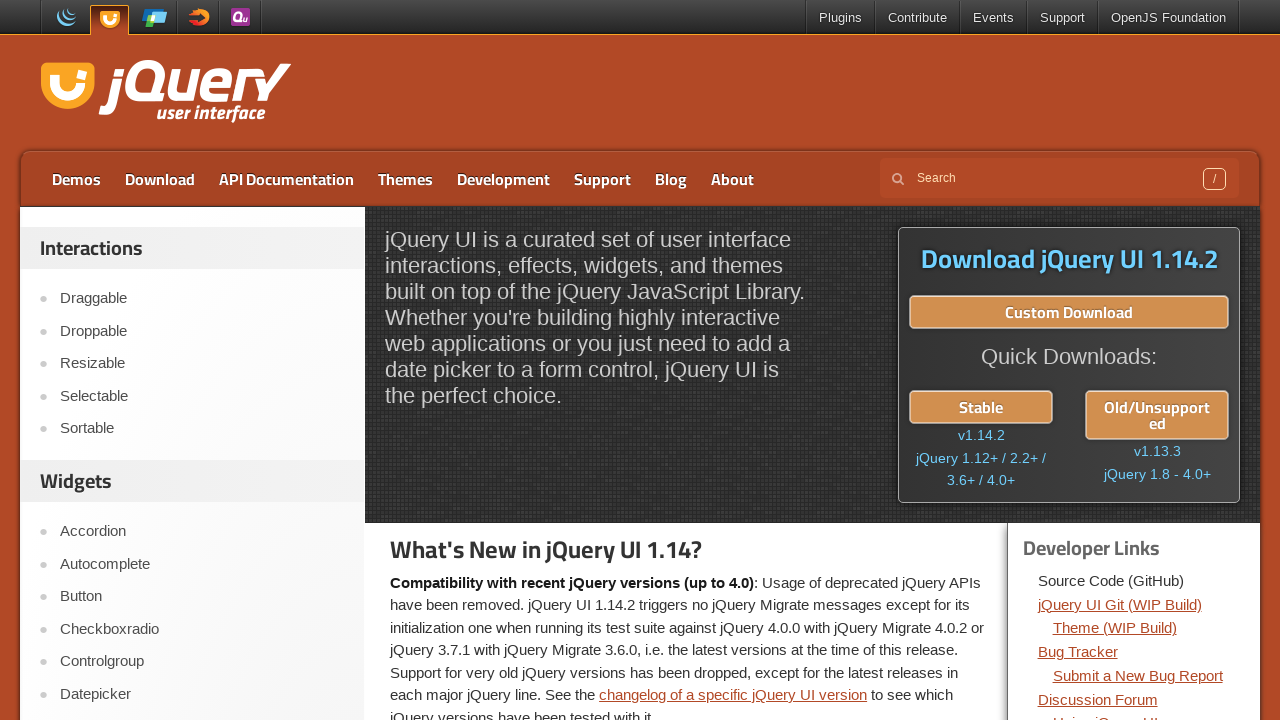

Dev-links section reloaded after navigating back
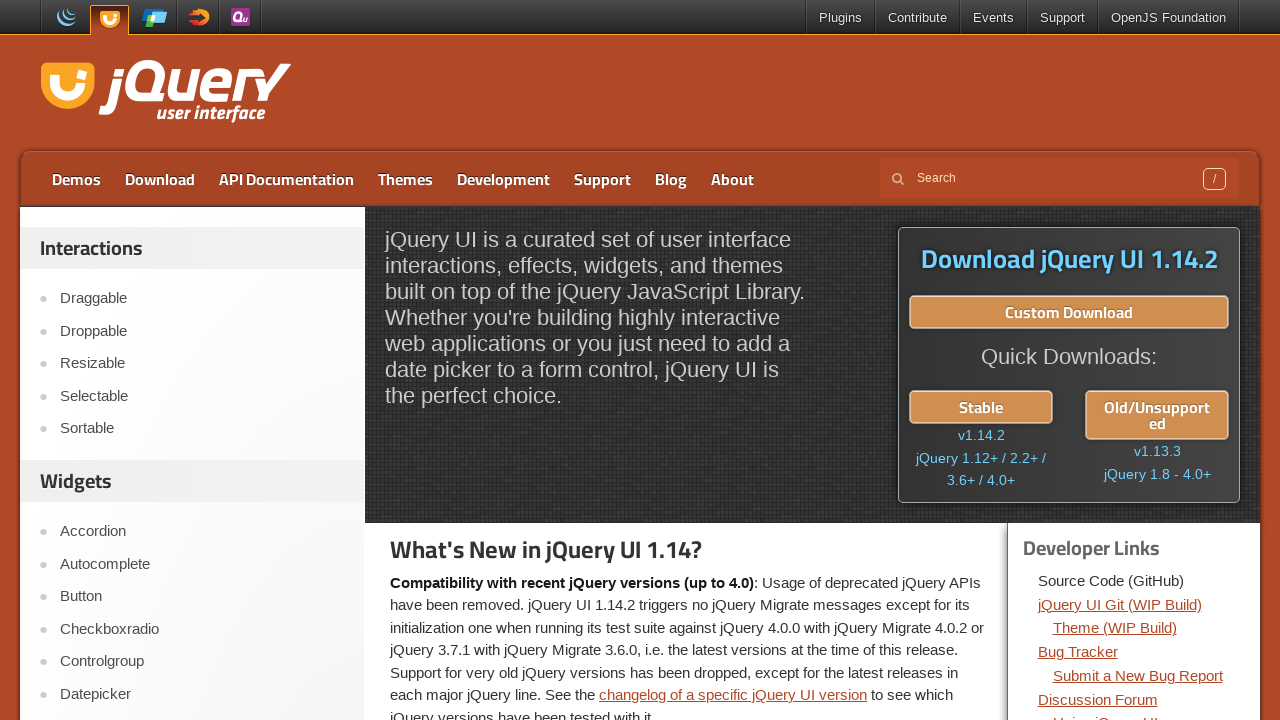

Retrieved href attribute for link 2: https://releases.jquery.com/git/ui/jquery-ui-git.js
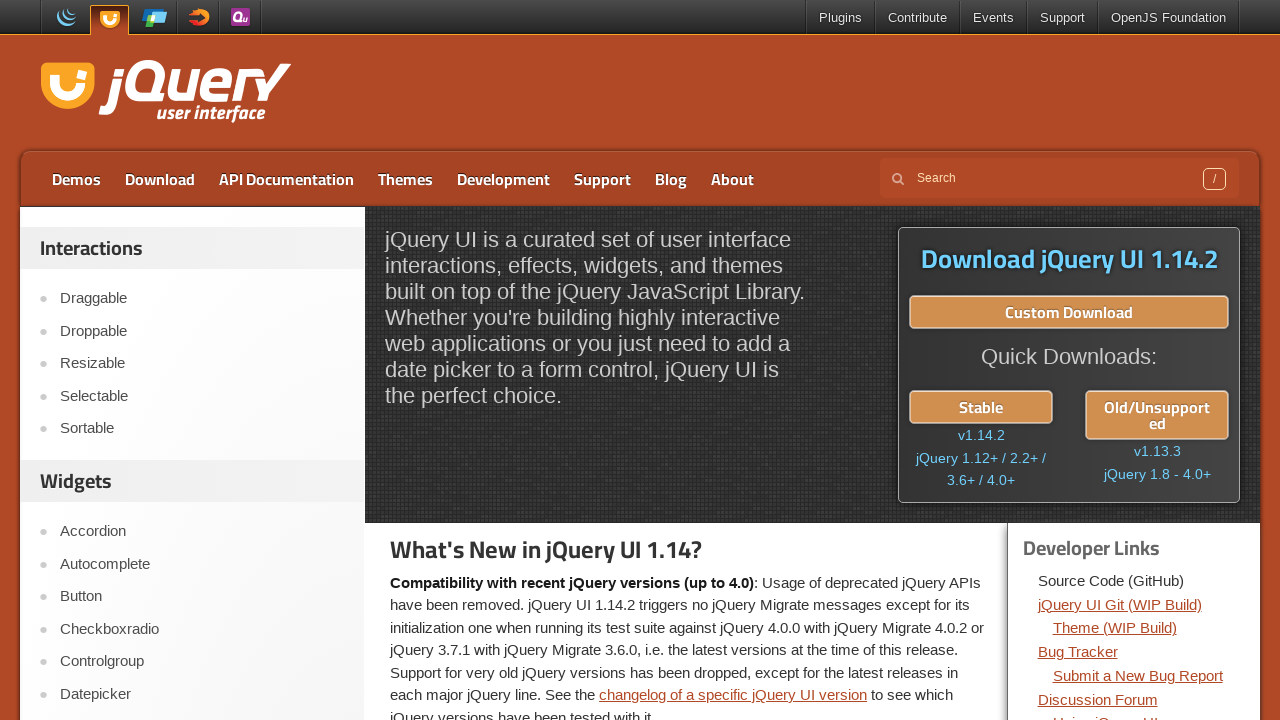

Clicked developer link 2 with href: https://releases.jquery.com/git/ui/jquery-ui-git.js at (1120, 604) on div.dev-links li a >> nth=1
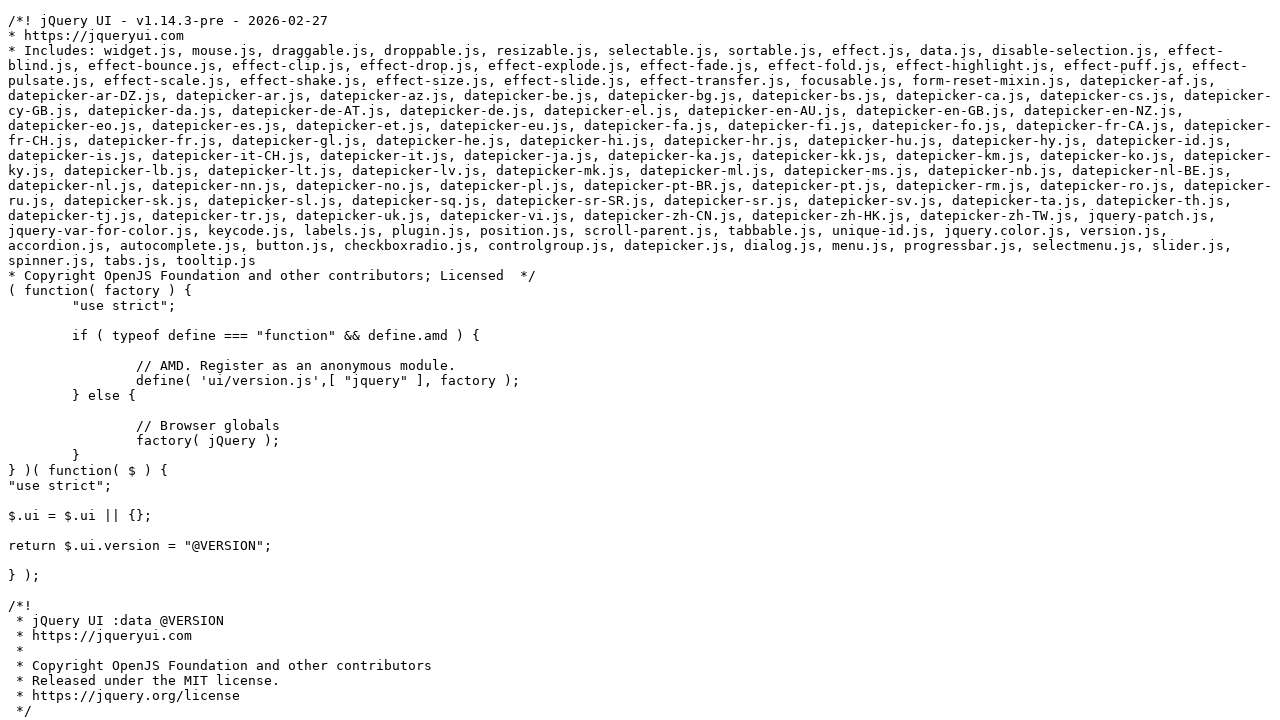

Page loaded after clicking link 2
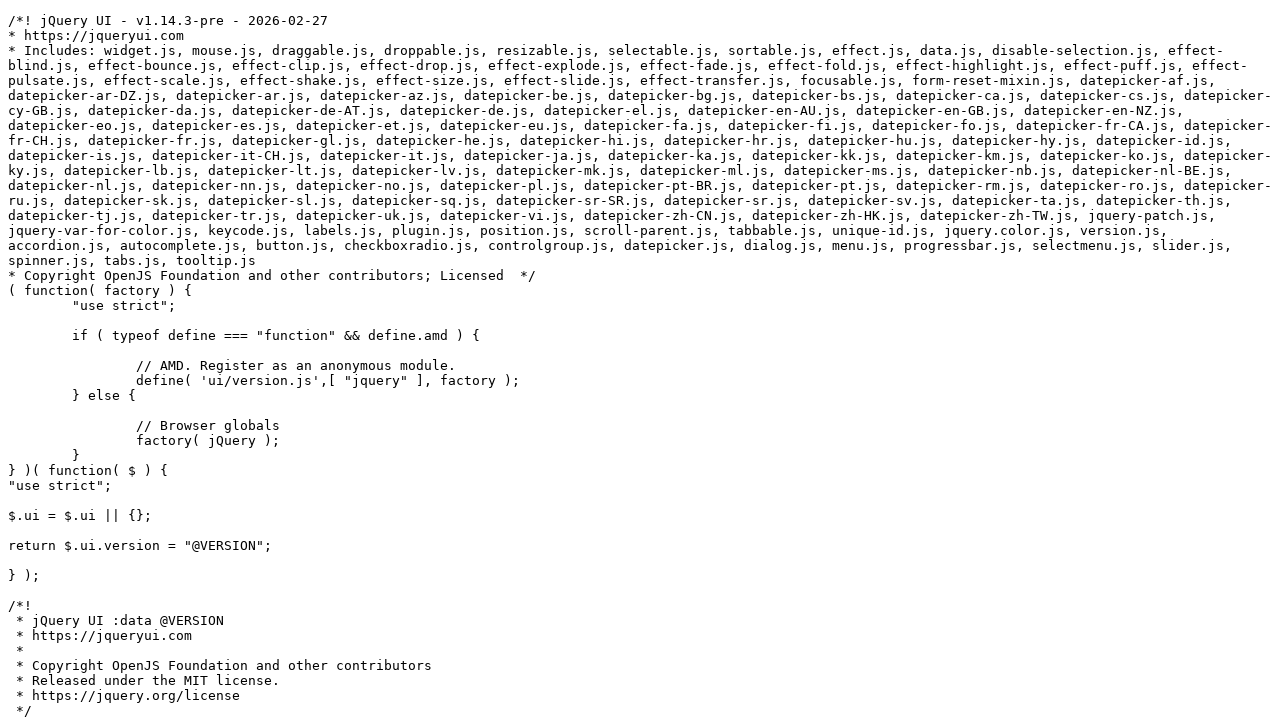

Navigated back to jQueryUI homepage to test next link
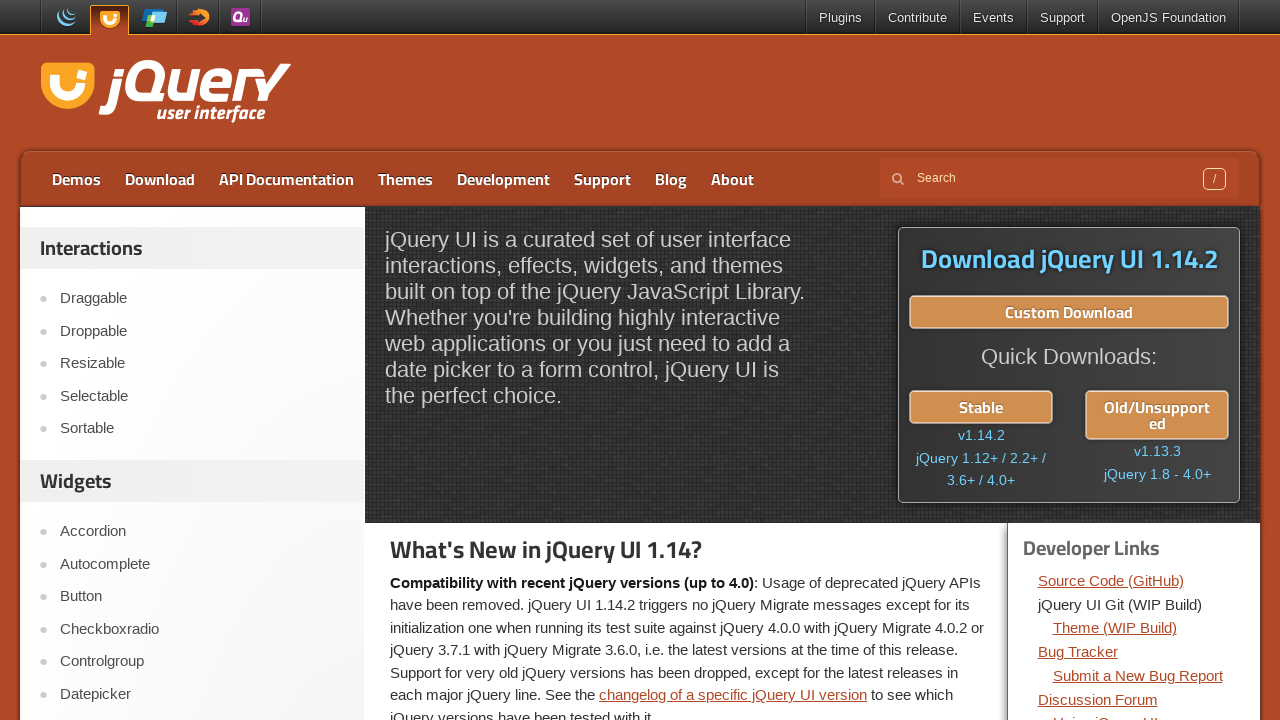

Dev-links section reloaded after navigating back
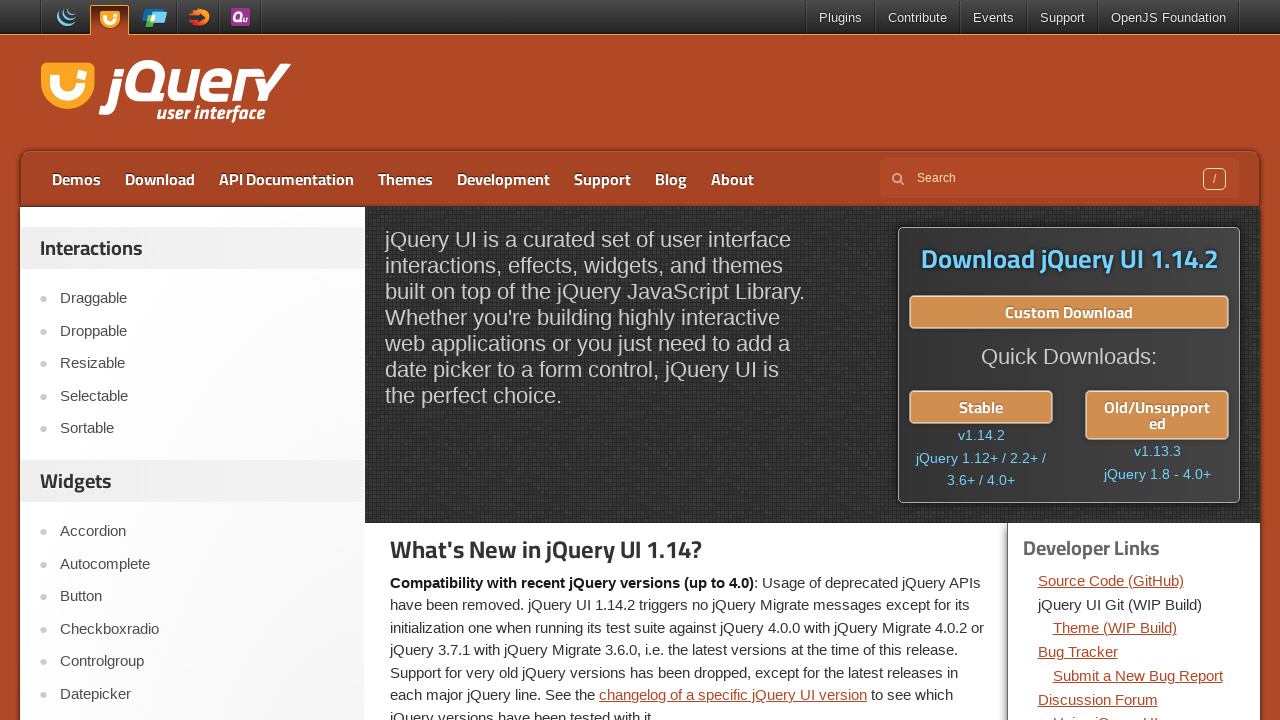

Retrieved href attribute for link 3: https://releases.jquery.com/git/ui/jquery-ui-git.css
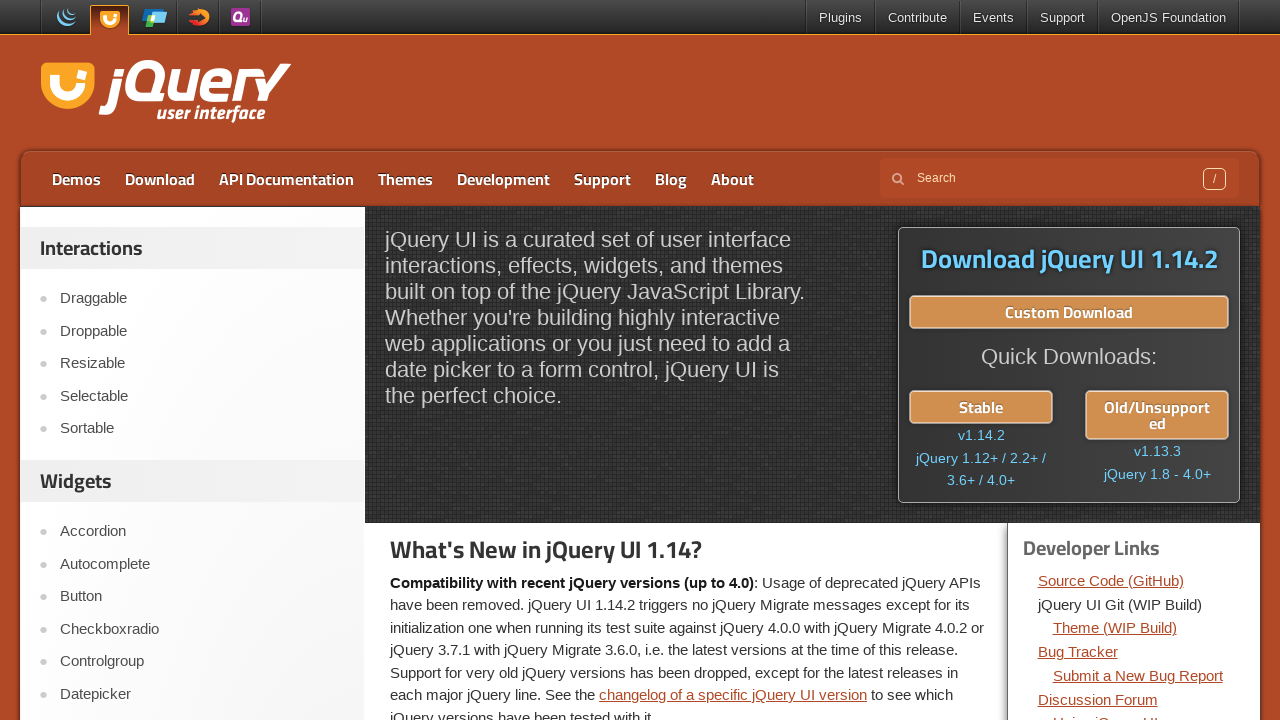

Clicked developer link 3 with href: https://releases.jquery.com/git/ui/jquery-ui-git.css at (1115, 628) on div.dev-links li a >> nth=2
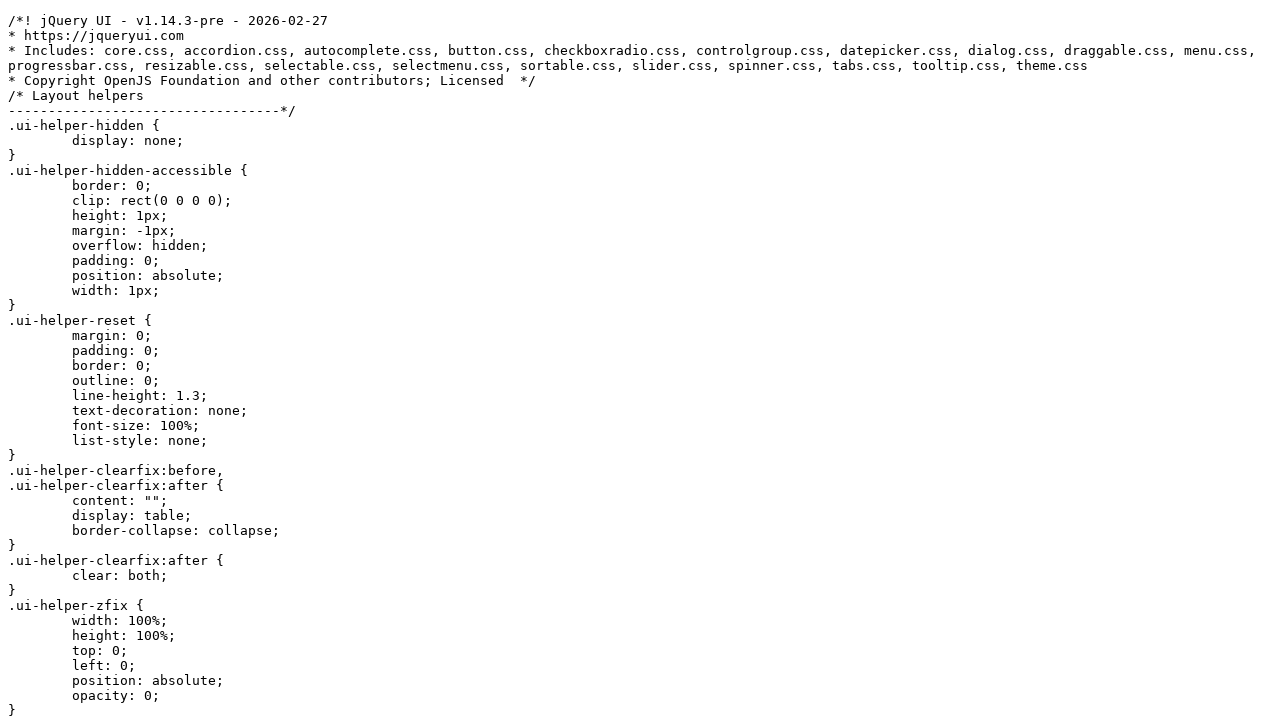

Page loaded after clicking link 3
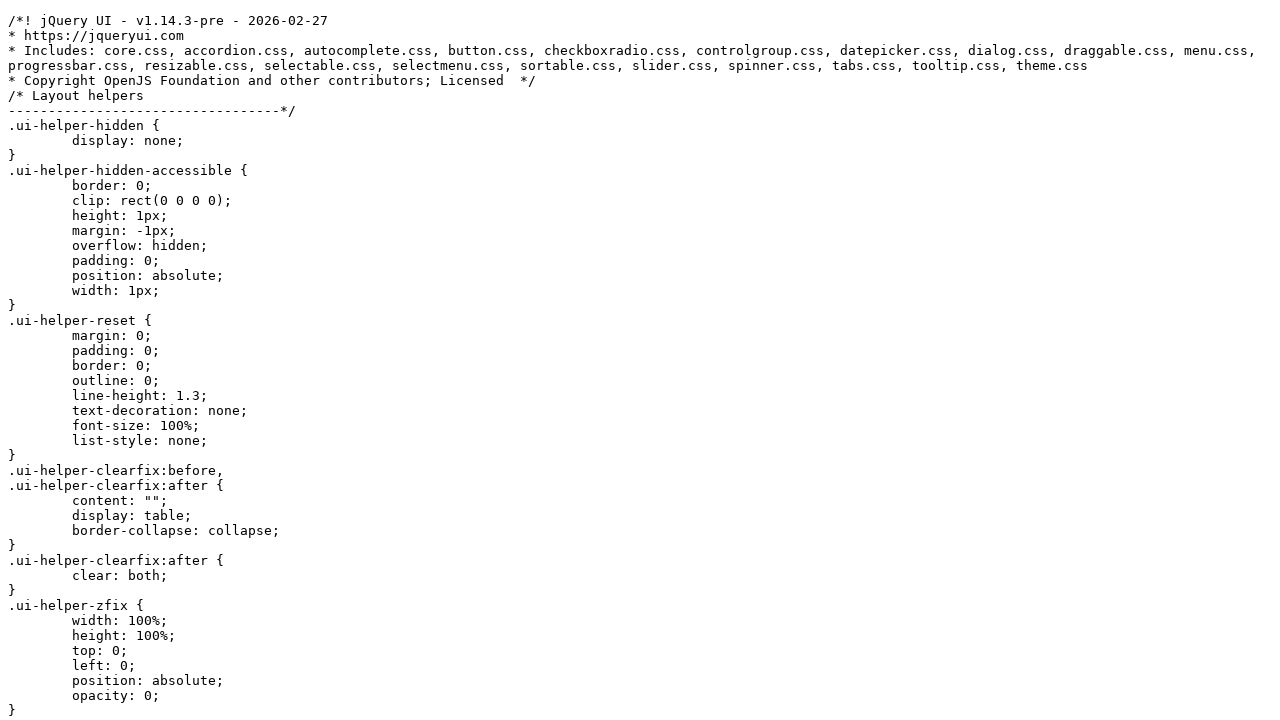

Navigated back to jQueryUI homepage to test next link
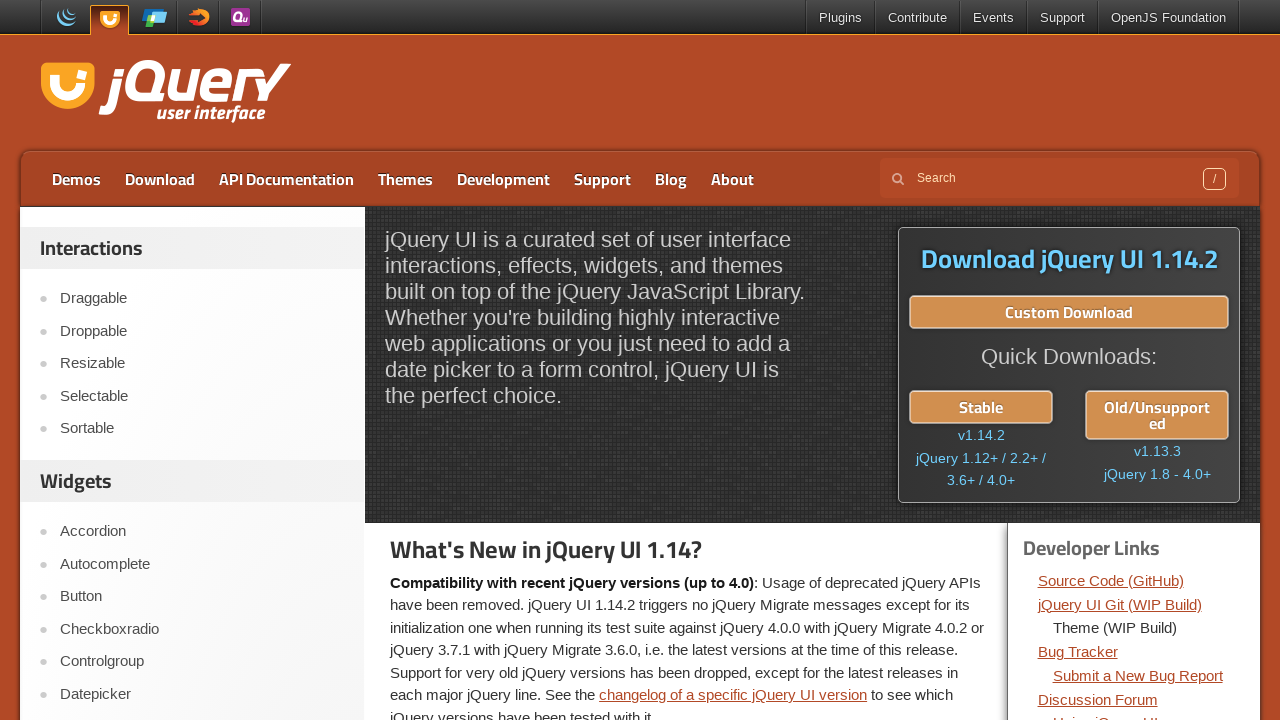

Dev-links section reloaded after navigating back
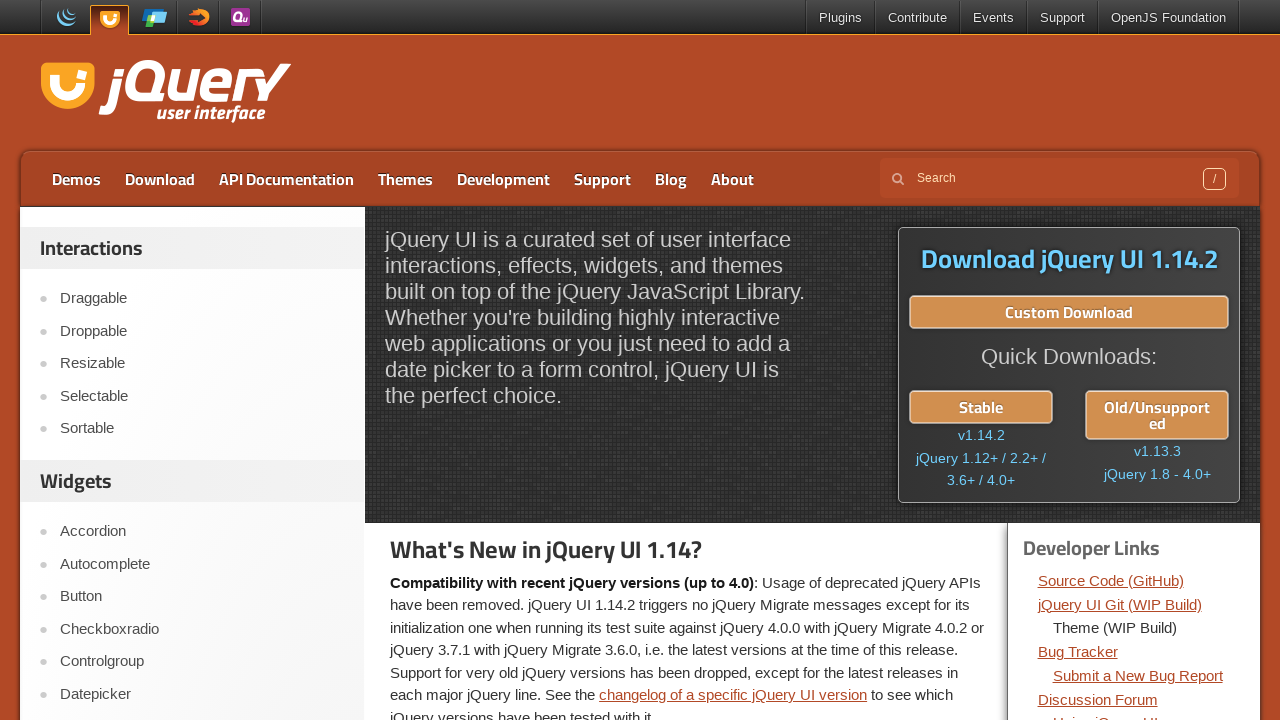

Retrieved href attribute for link 4: https://github.com/jquery/jquery-ui/issues
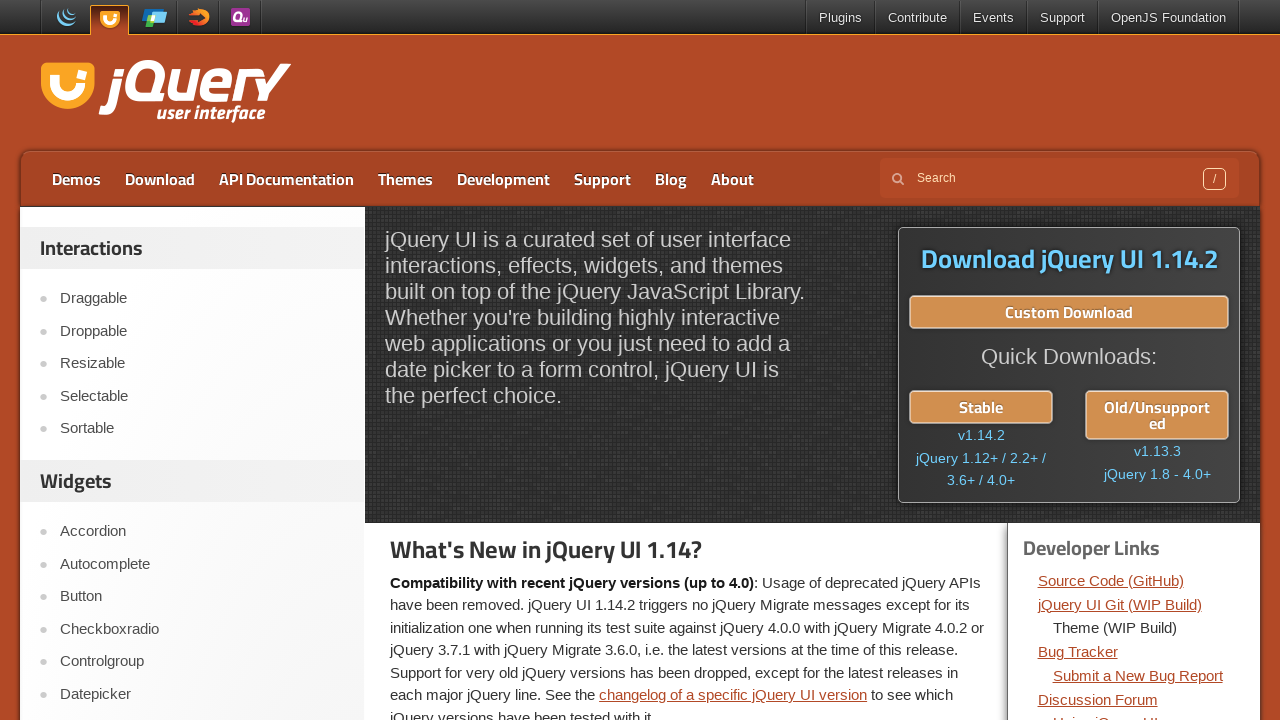

Clicked developer link 4 with href: https://github.com/jquery/jquery-ui/issues at (1078, 652) on div.dev-links li a >> nth=3
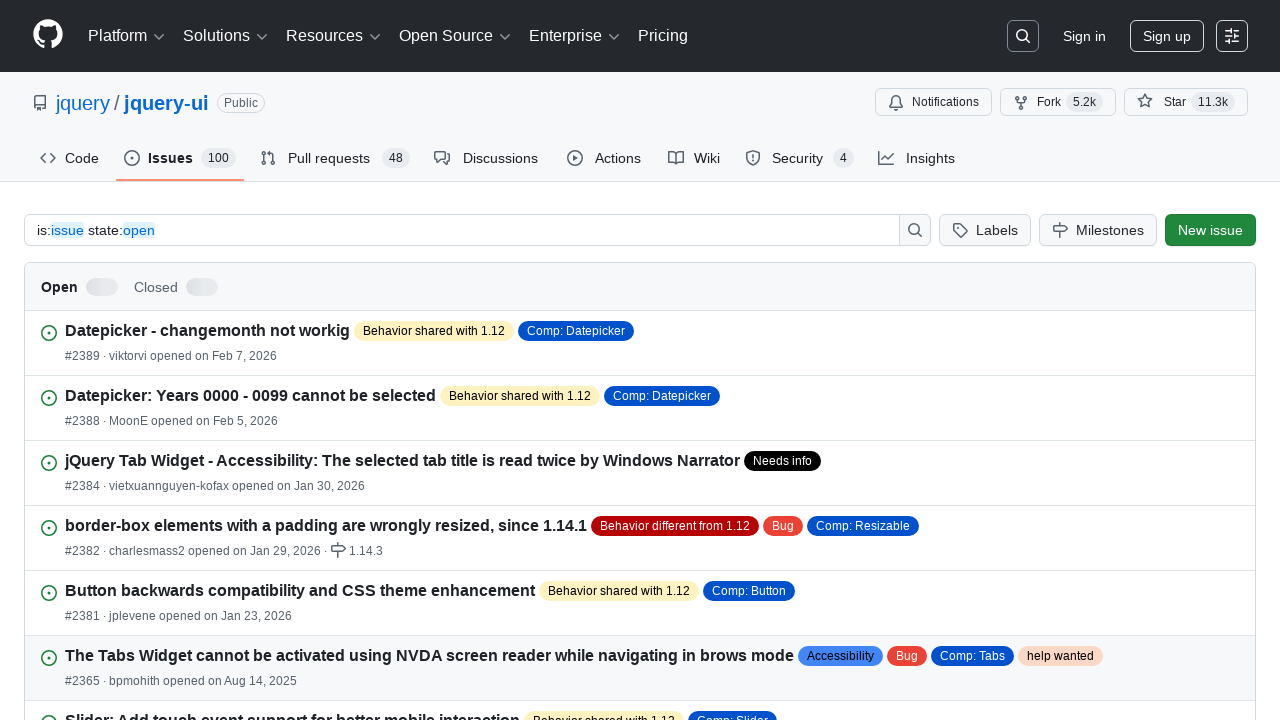

Page loaded after clicking link 4
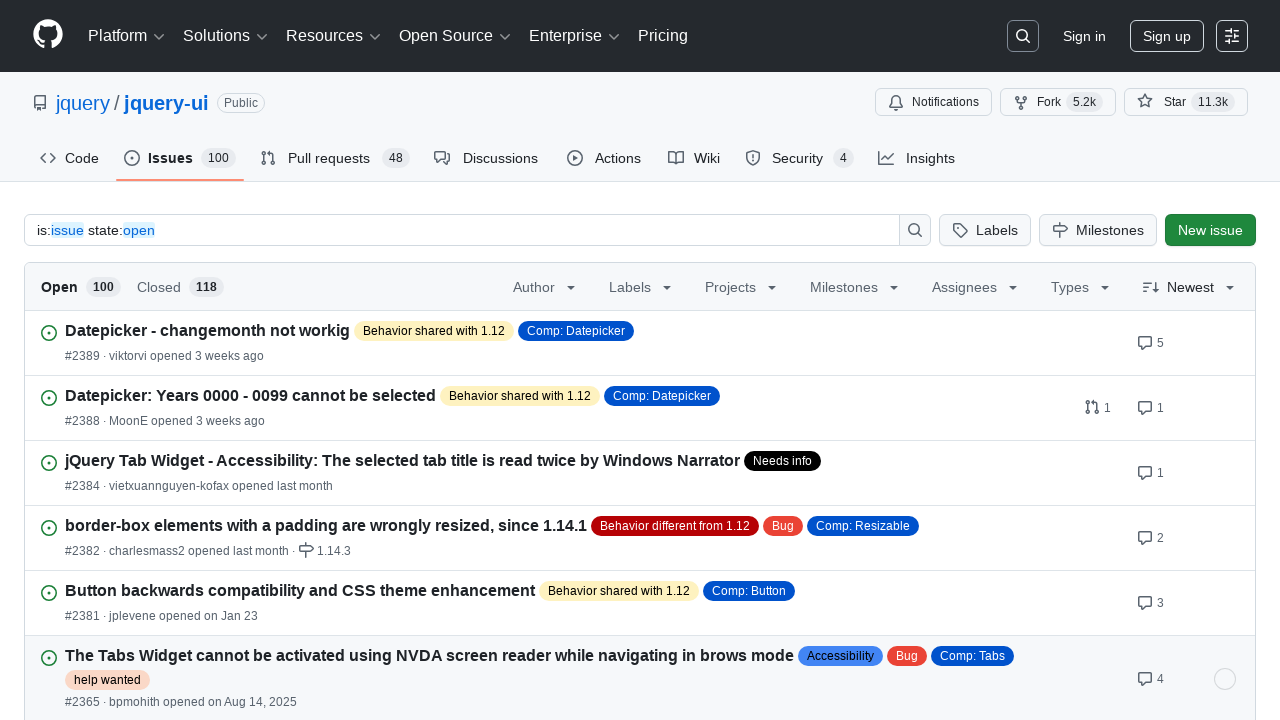

Navigated back to jQueryUI homepage to test next link
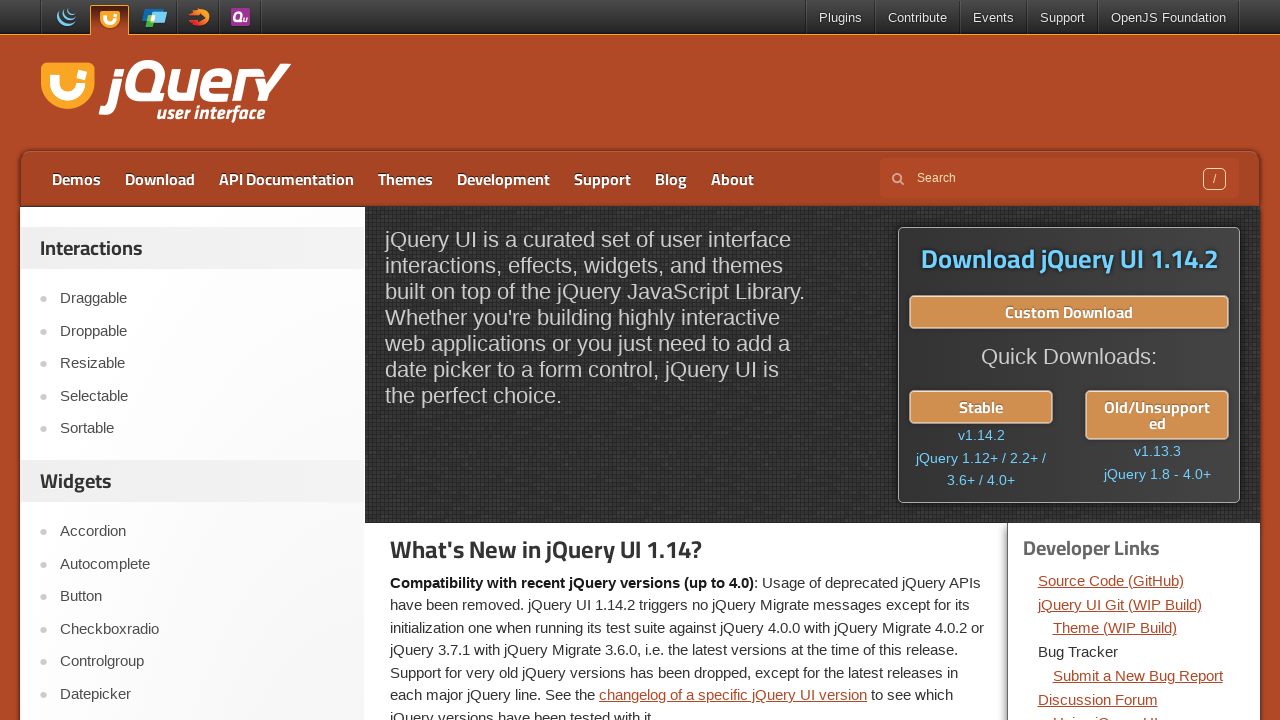

Dev-links section reloaded after navigating back
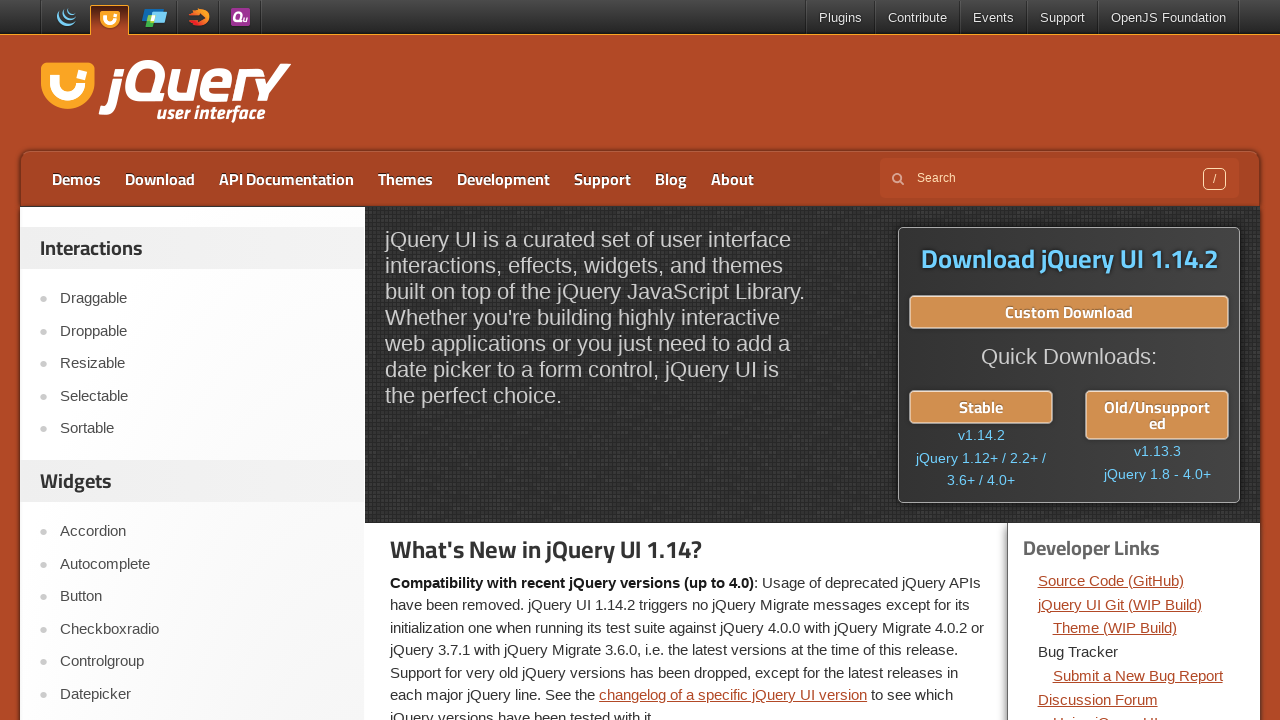

Retrieved href attribute for link 5: https://github.com/jquery/jquery-ui/issues/new
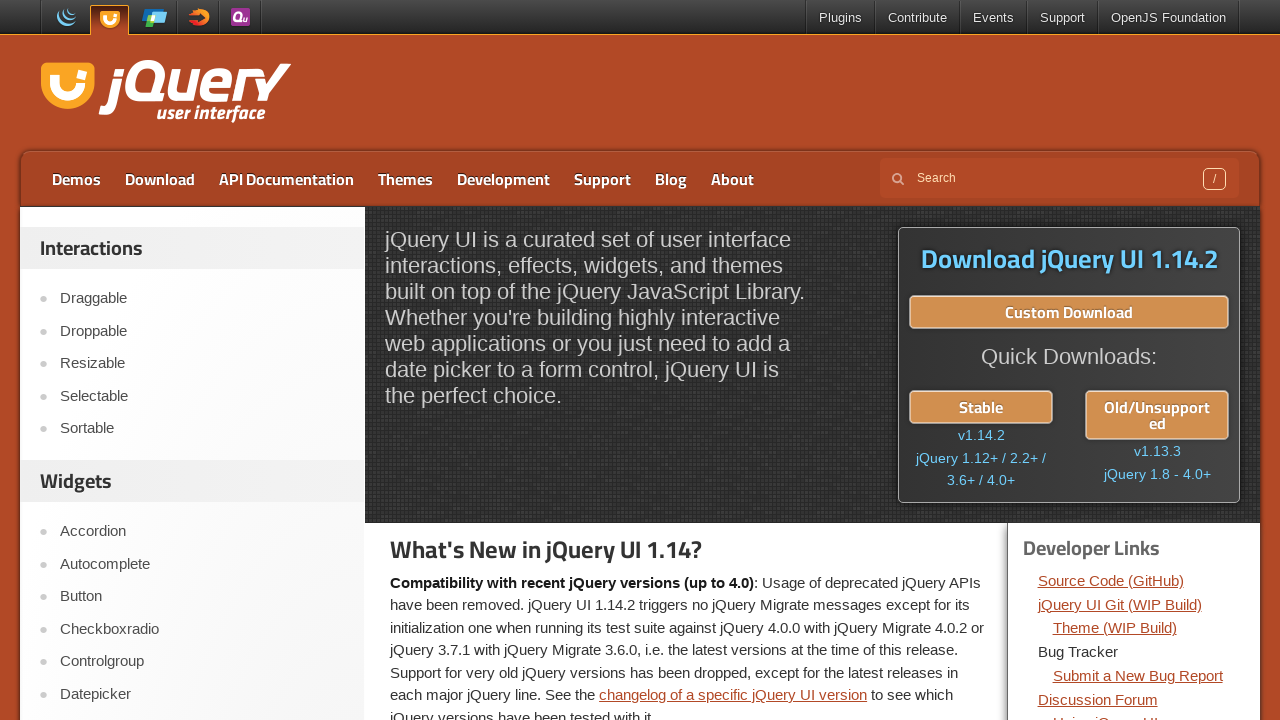

Clicked developer link 5 with href: https://github.com/jquery/jquery-ui/issues/new at (1138, 675) on div.dev-links li a >> nth=4
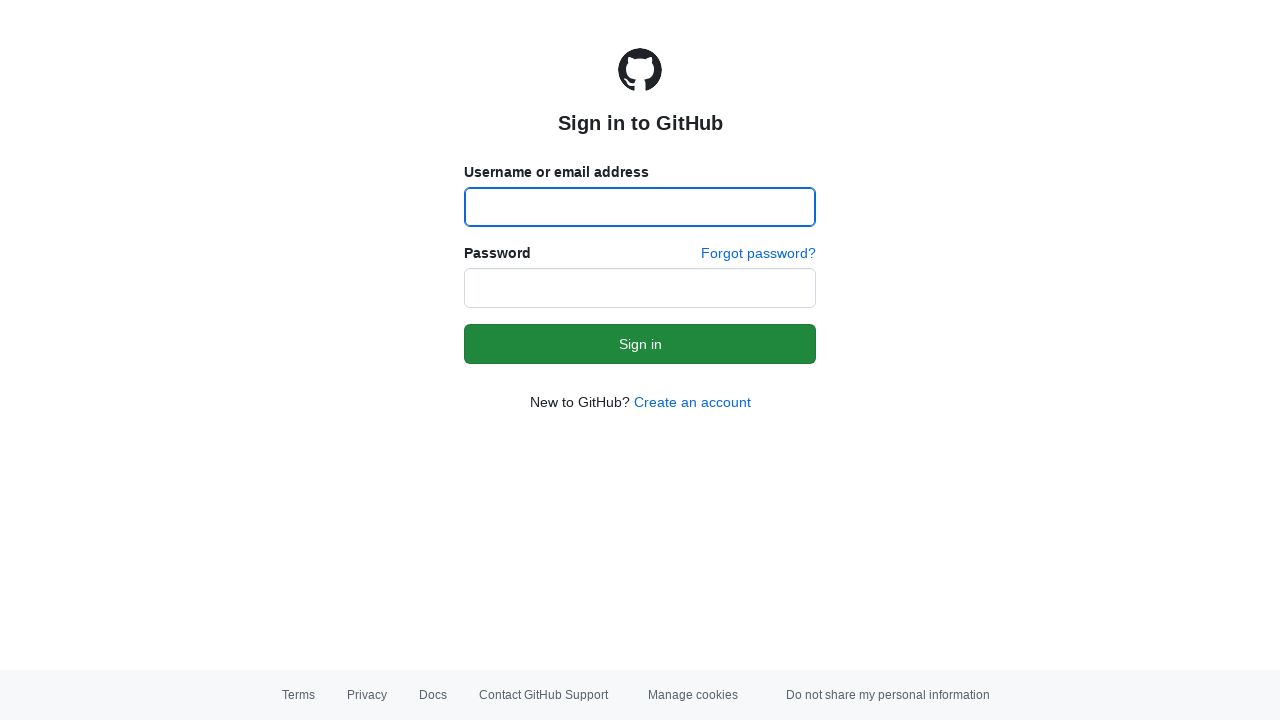

Page loaded after clicking link 5
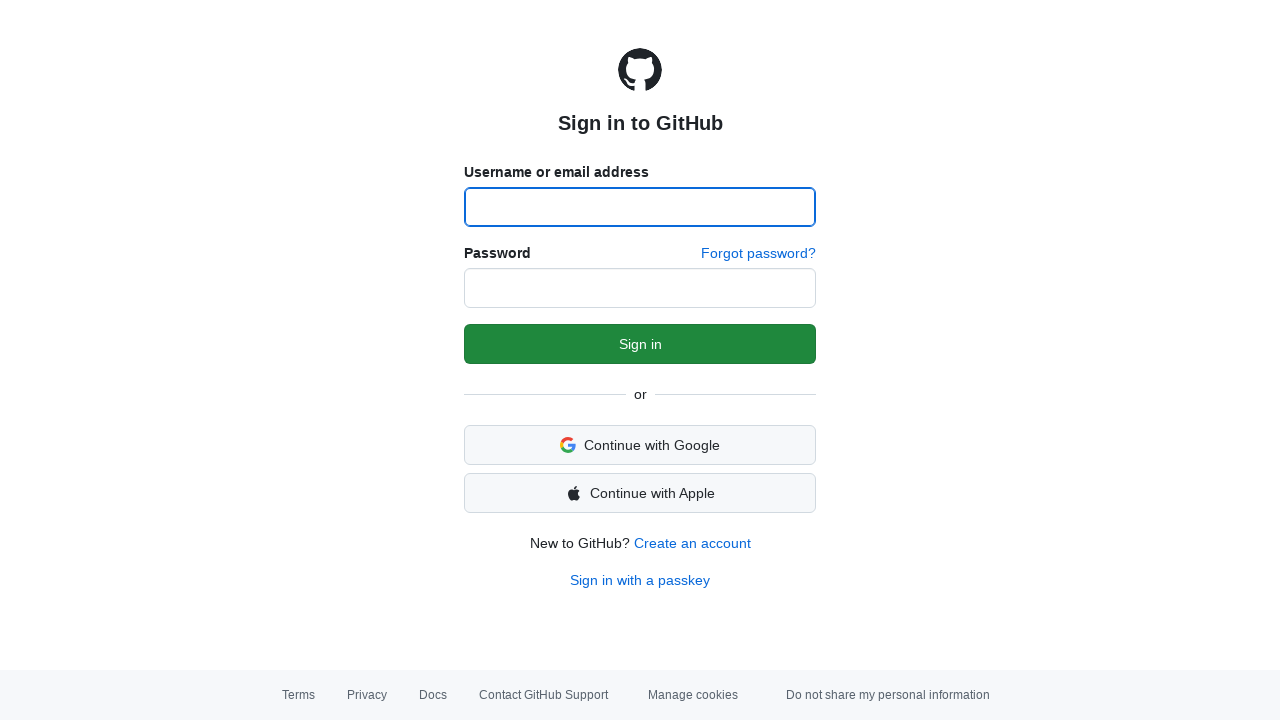

Navigated back to jQueryUI homepage to test next link
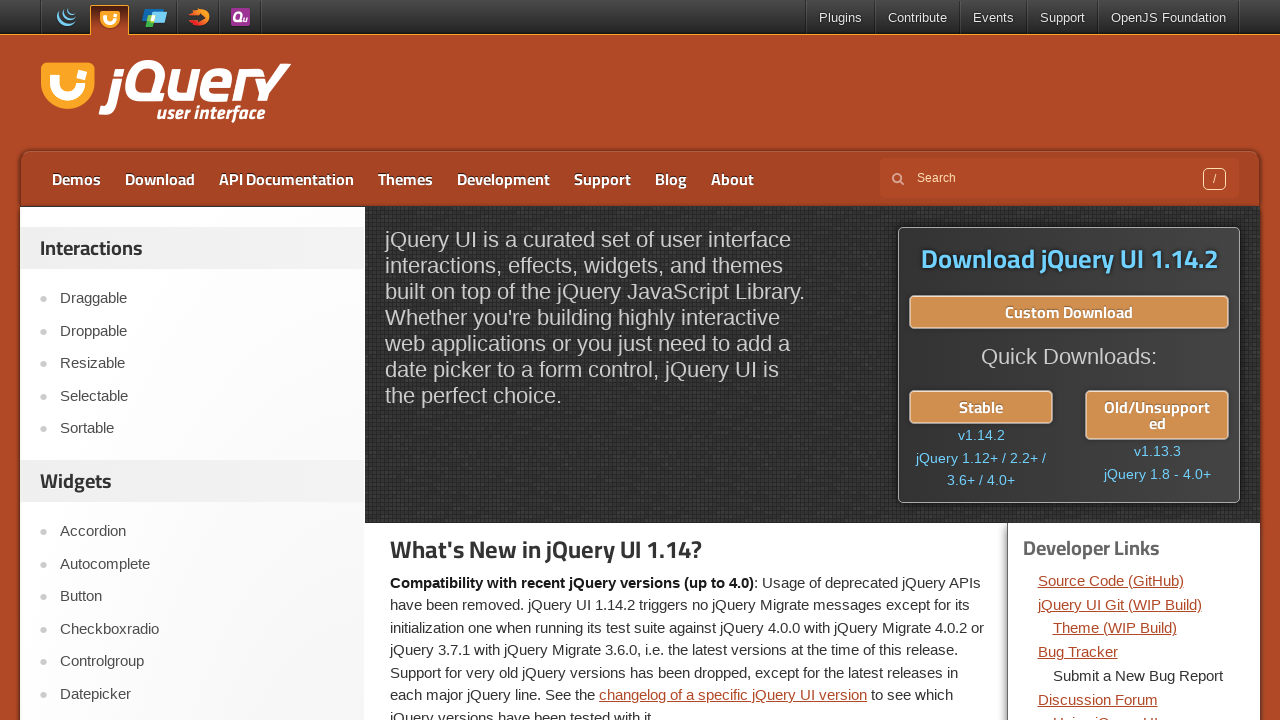

Dev-links section reloaded after navigating back
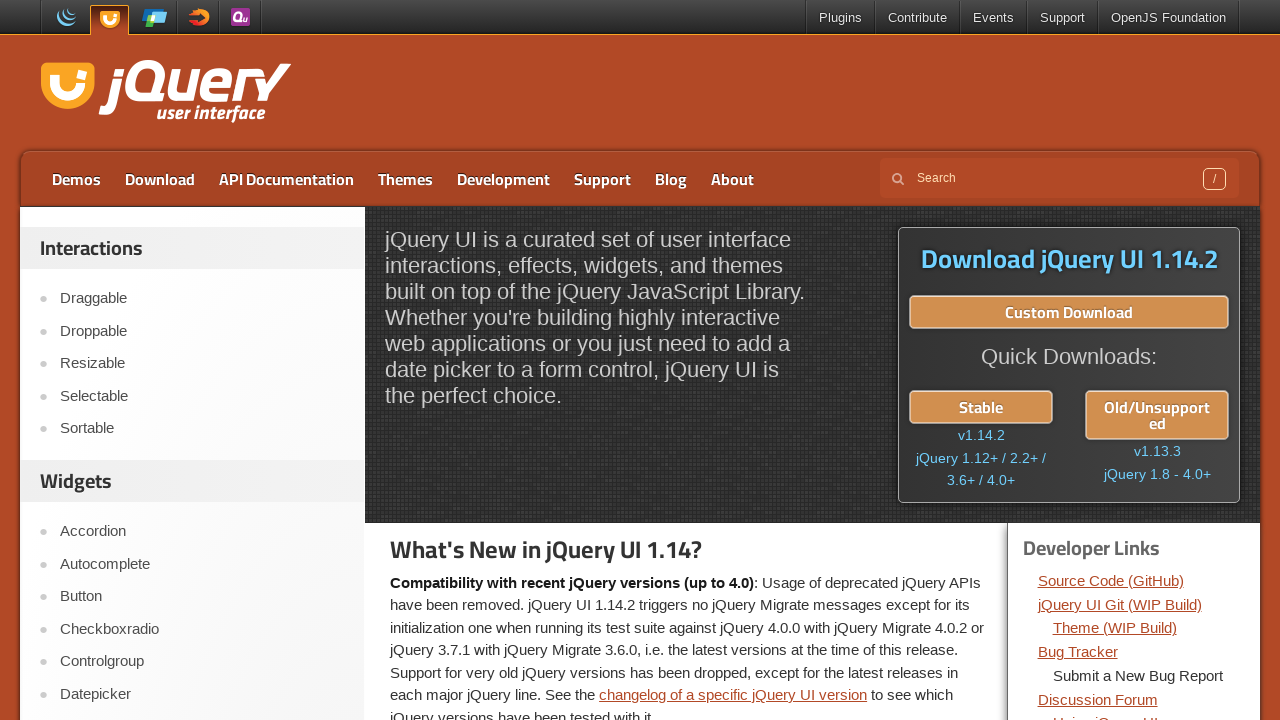

Retrieved href attribute for link 6: https://forum.jquery.com/
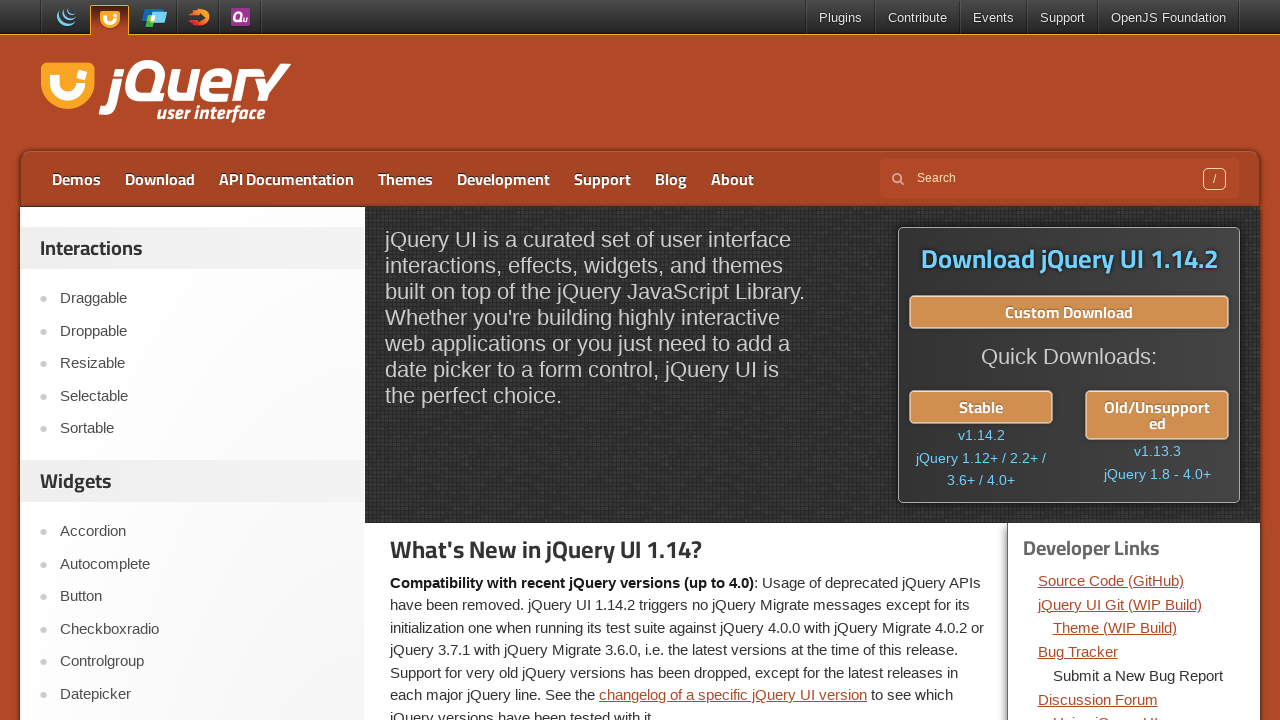

Clicked developer link 6 with href: https://forum.jquery.com/ at (1098, 699) on div.dev-links li a >> nth=5
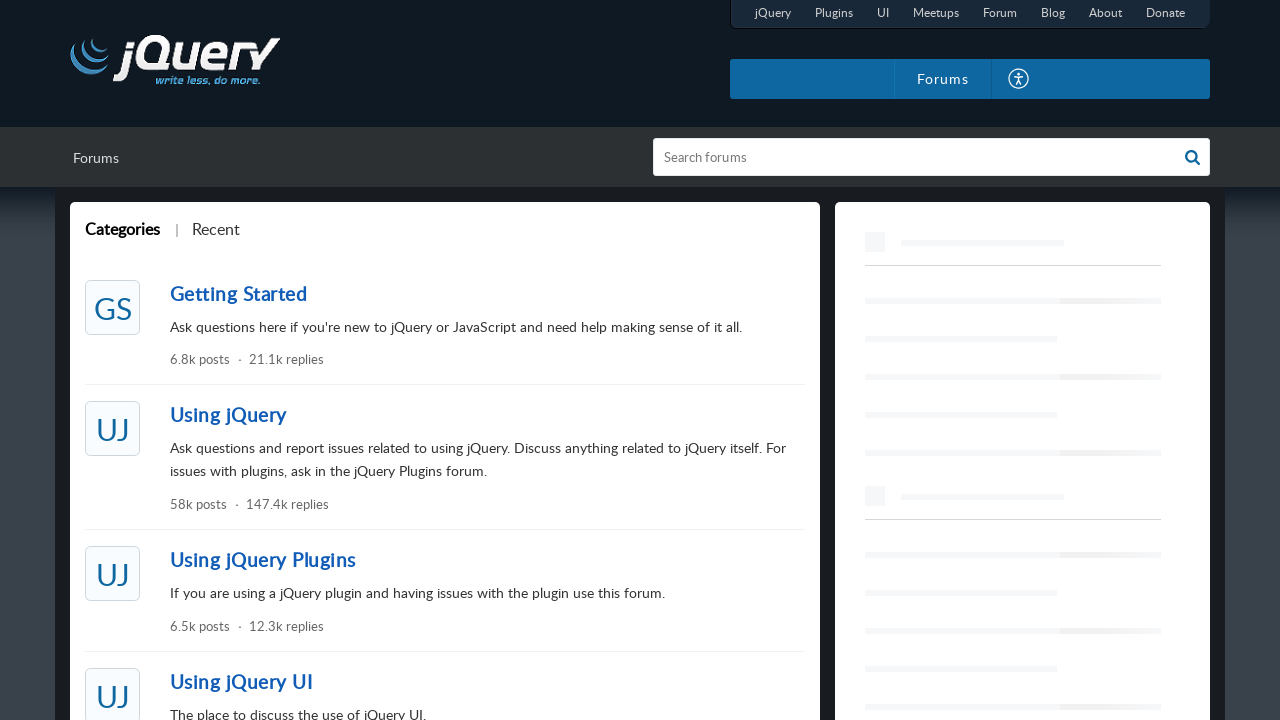

Page loaded after clicking link 6
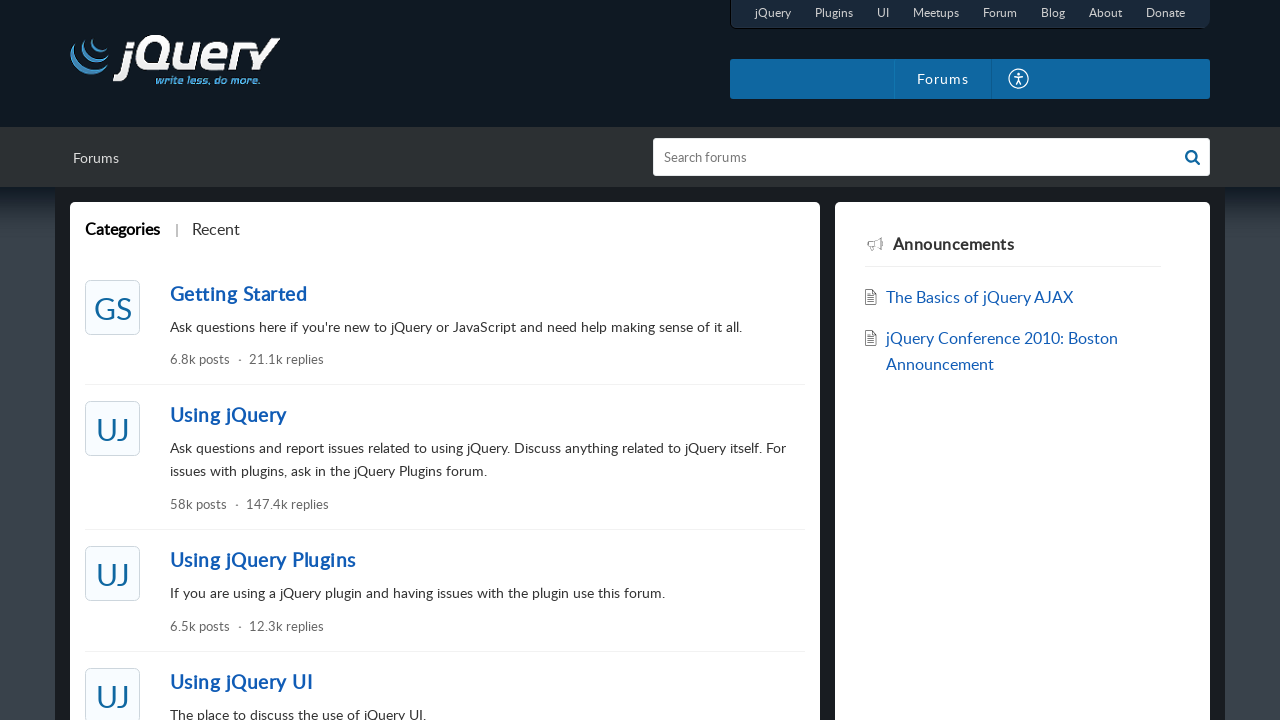

Navigated back to jQueryUI homepage to test next link
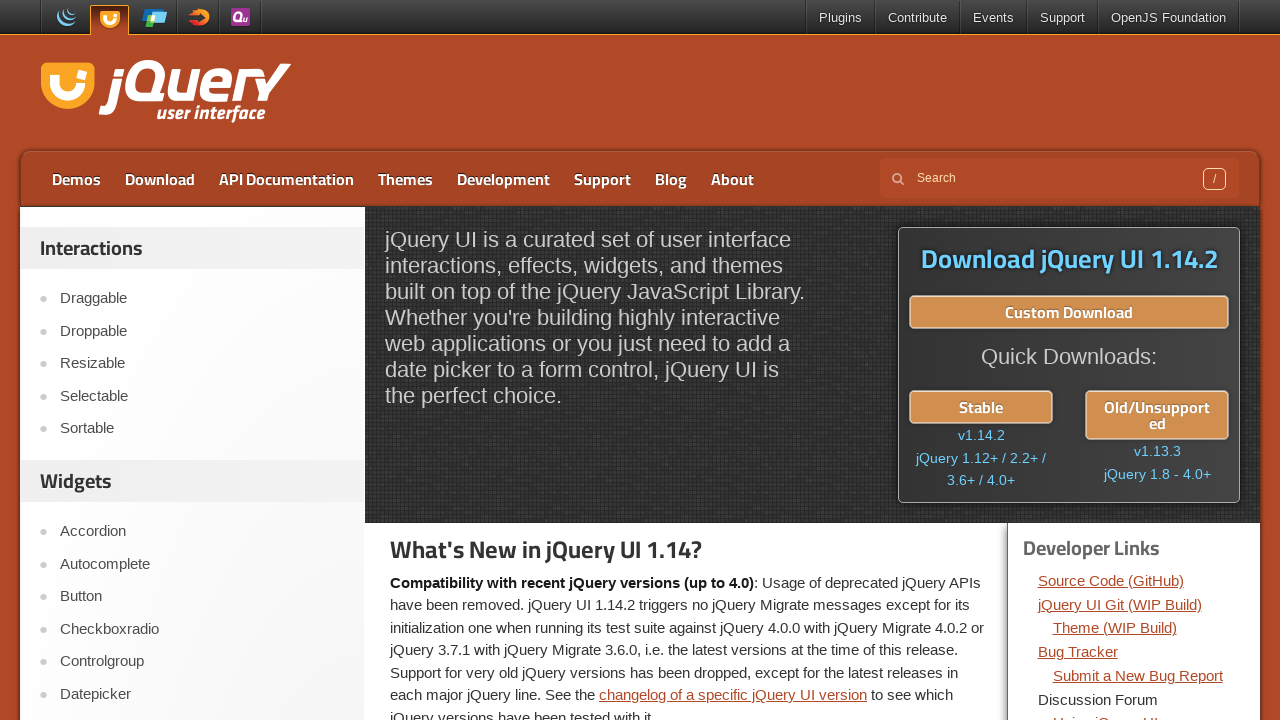

Dev-links section reloaded after navigating back
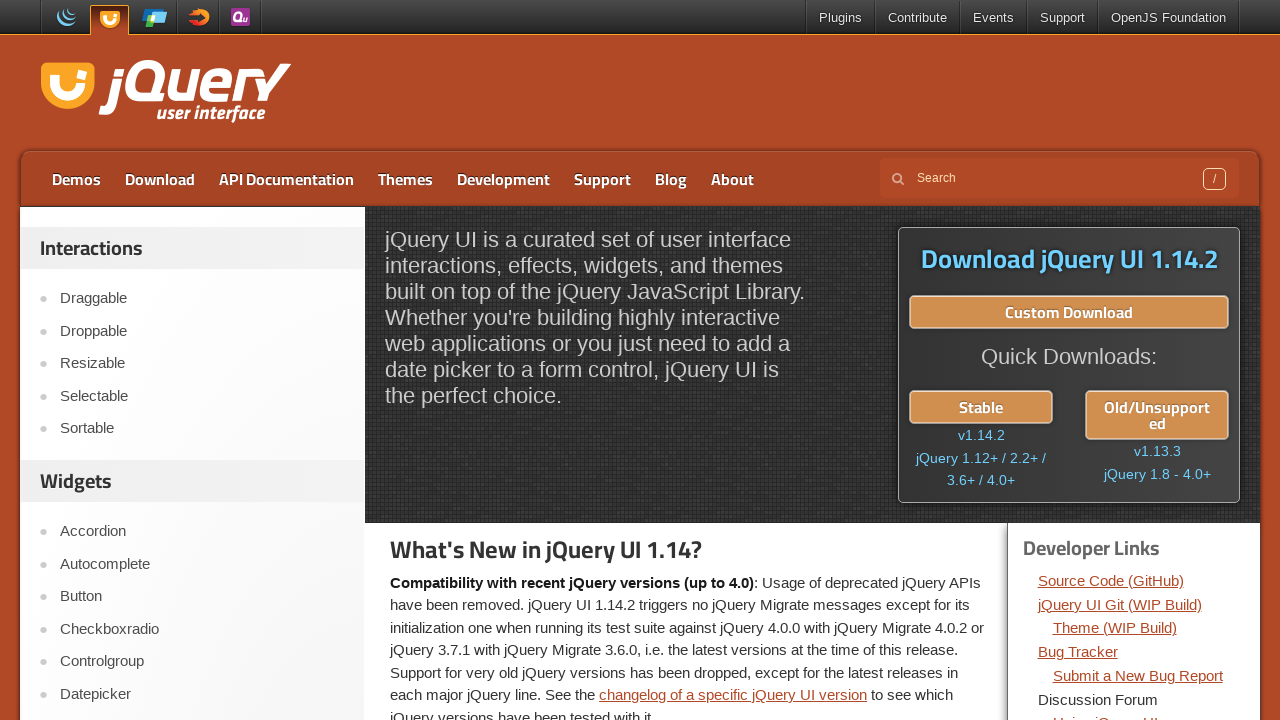

Retrieved href attribute for link 7: https://forum.jquery.com/using-jquery-ui/
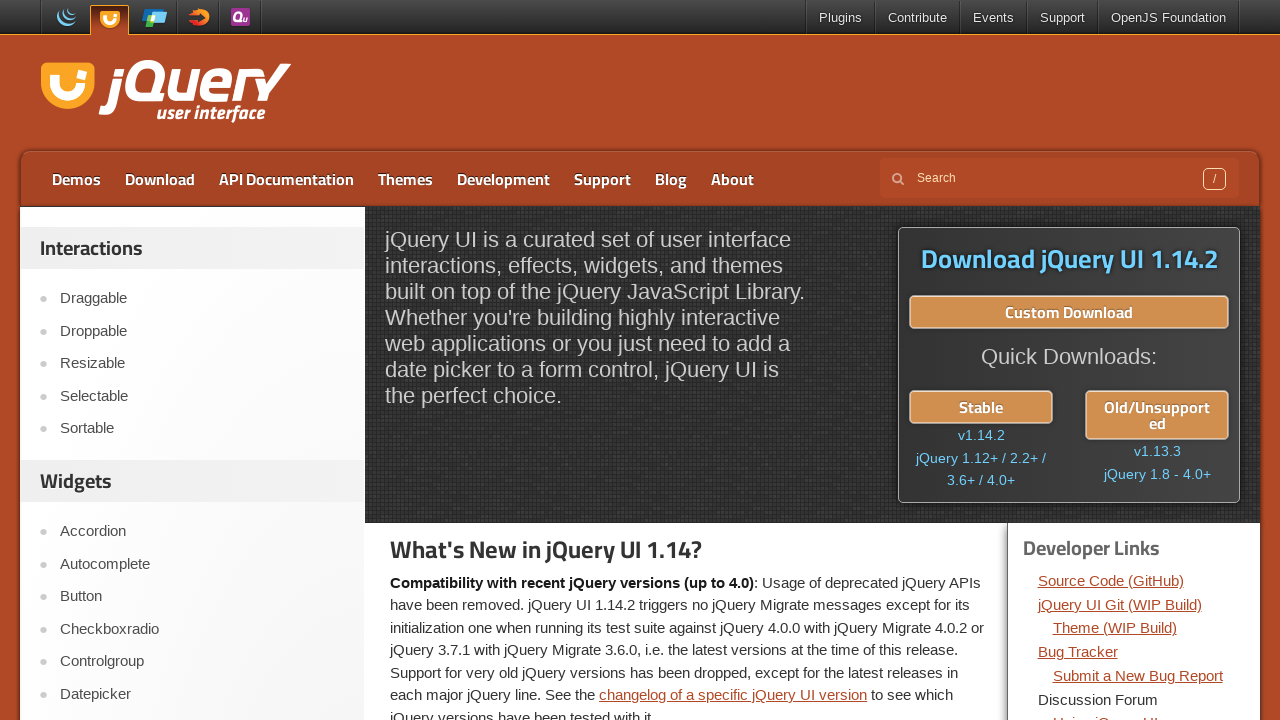

Clicked developer link 7 with href: https://forum.jquery.com/using-jquery-ui/ at (1105, 712) on div.dev-links li a >> nth=6
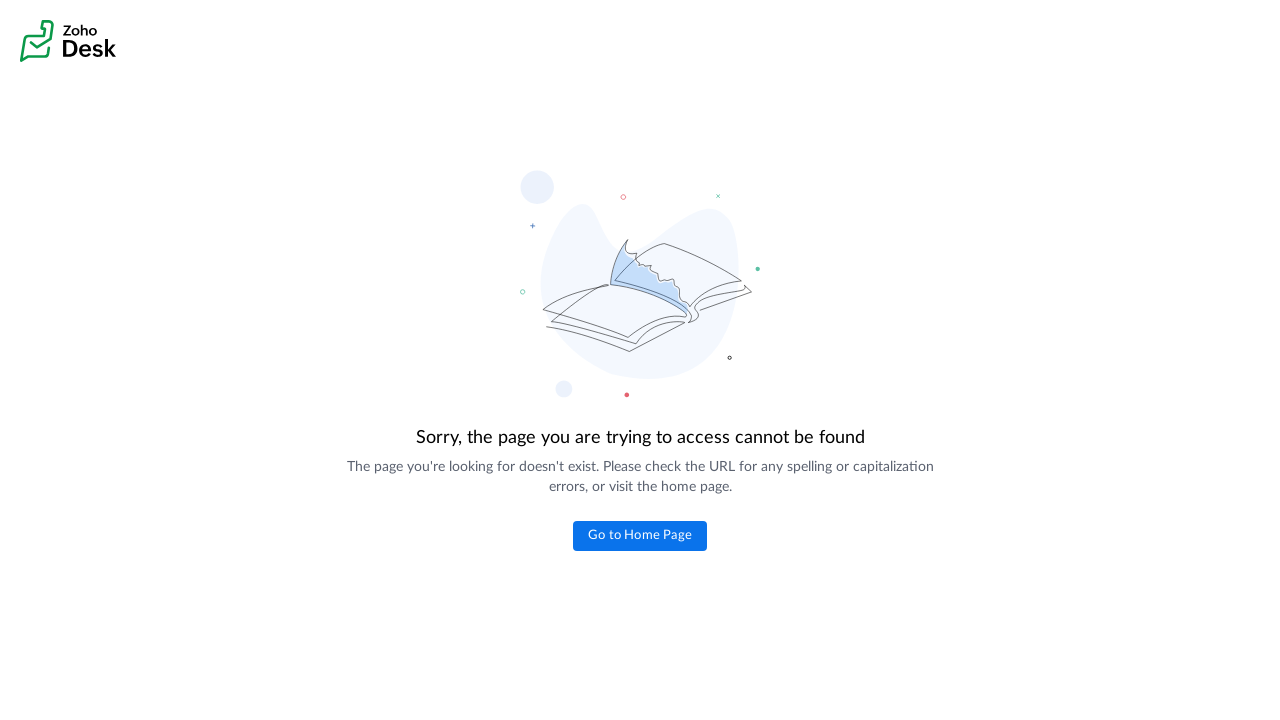

Page loaded after clicking link 7
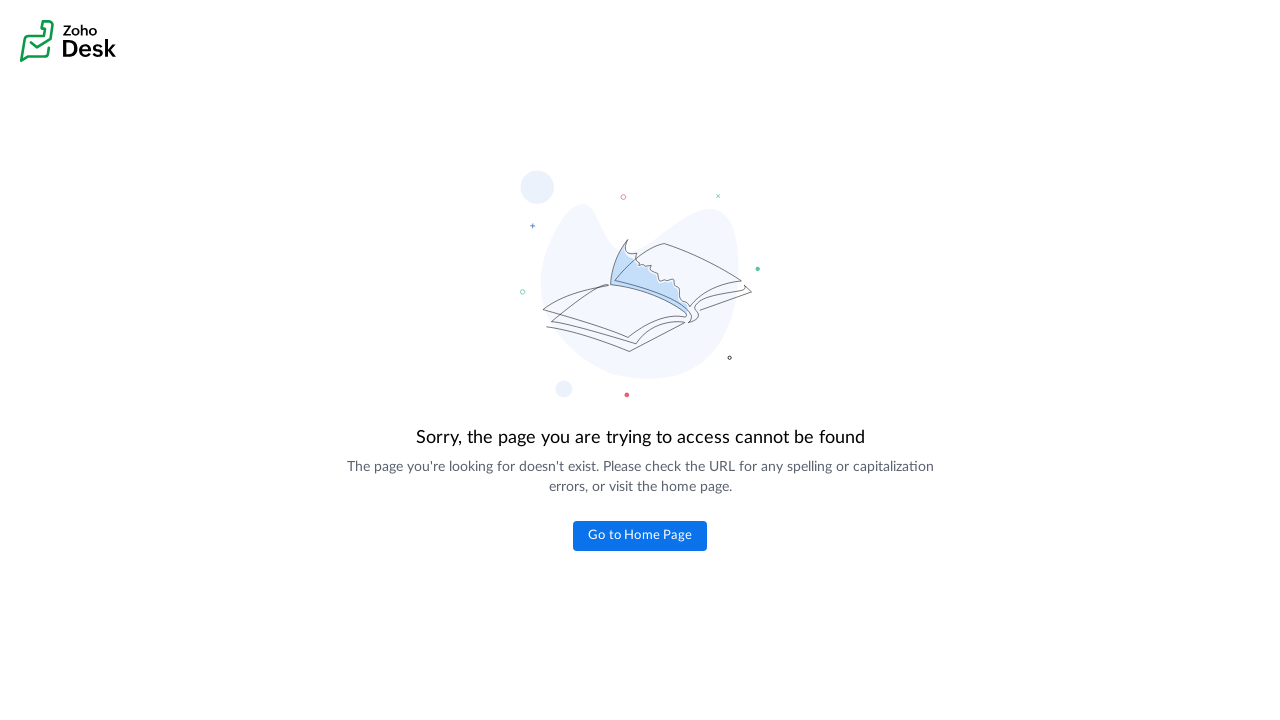

Navigated back to jQueryUI homepage to test next link
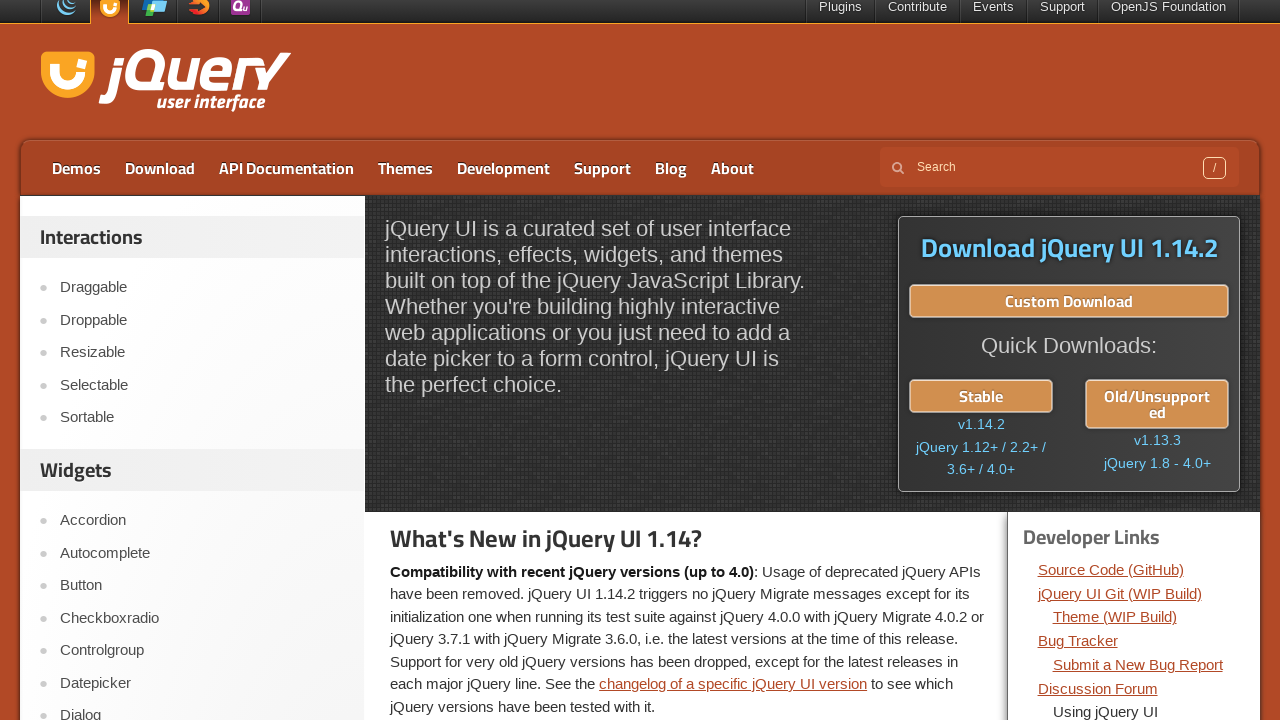

Dev-links section reloaded after navigating back
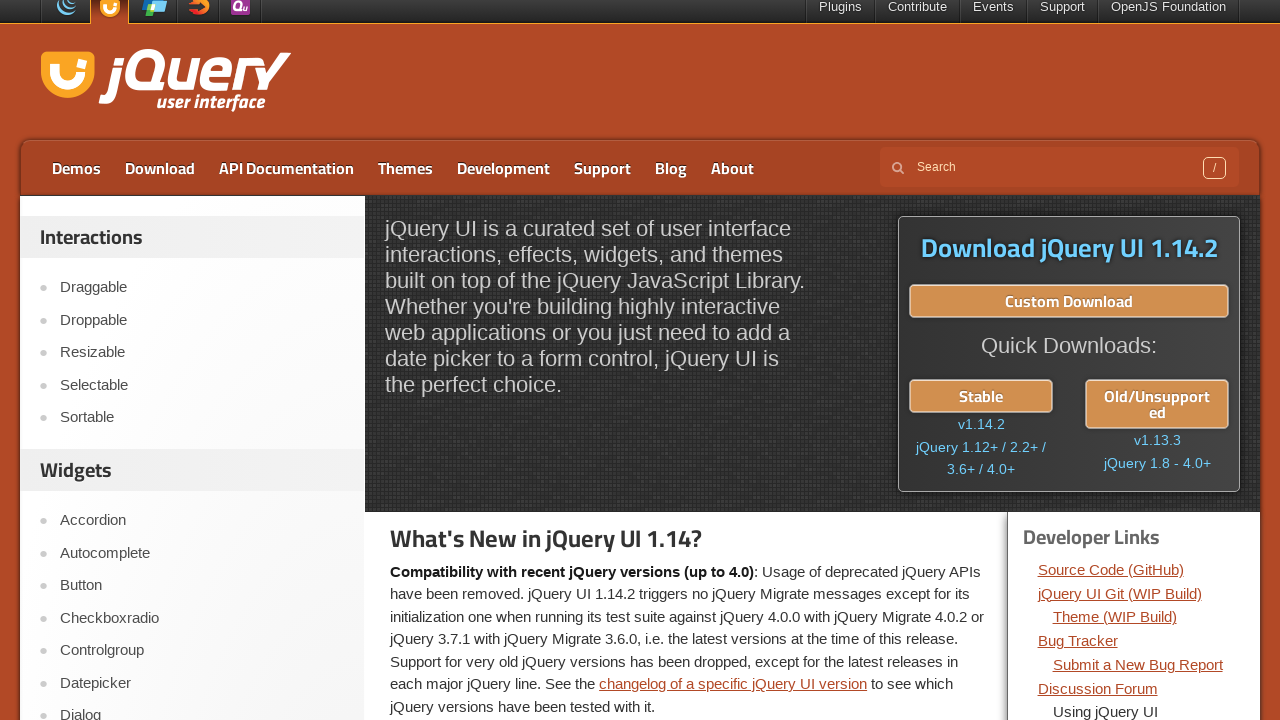

Retrieved href attribute for link 8: https://forum.jquery.com/developing-jquery-ui/
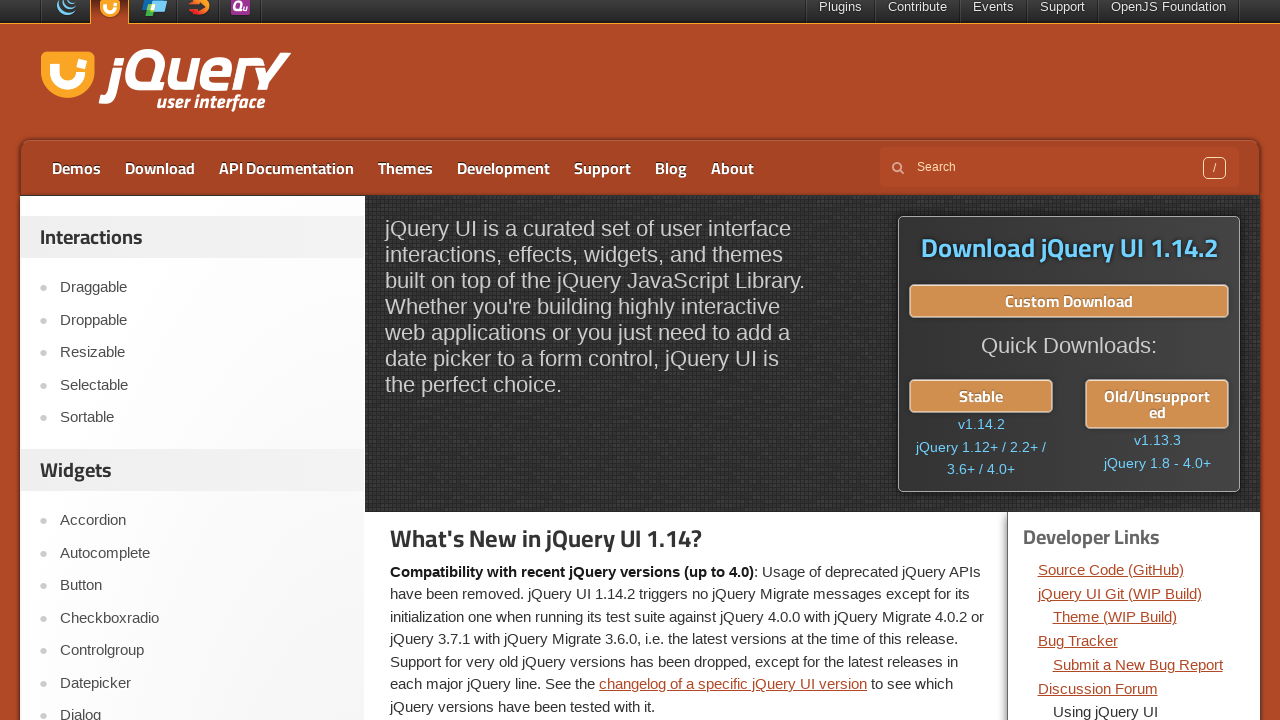

Clicked developer link 8 with href: https://forum.jquery.com/developing-jquery-ui/ at (1123, 361) on div.dev-links li a >> nth=7
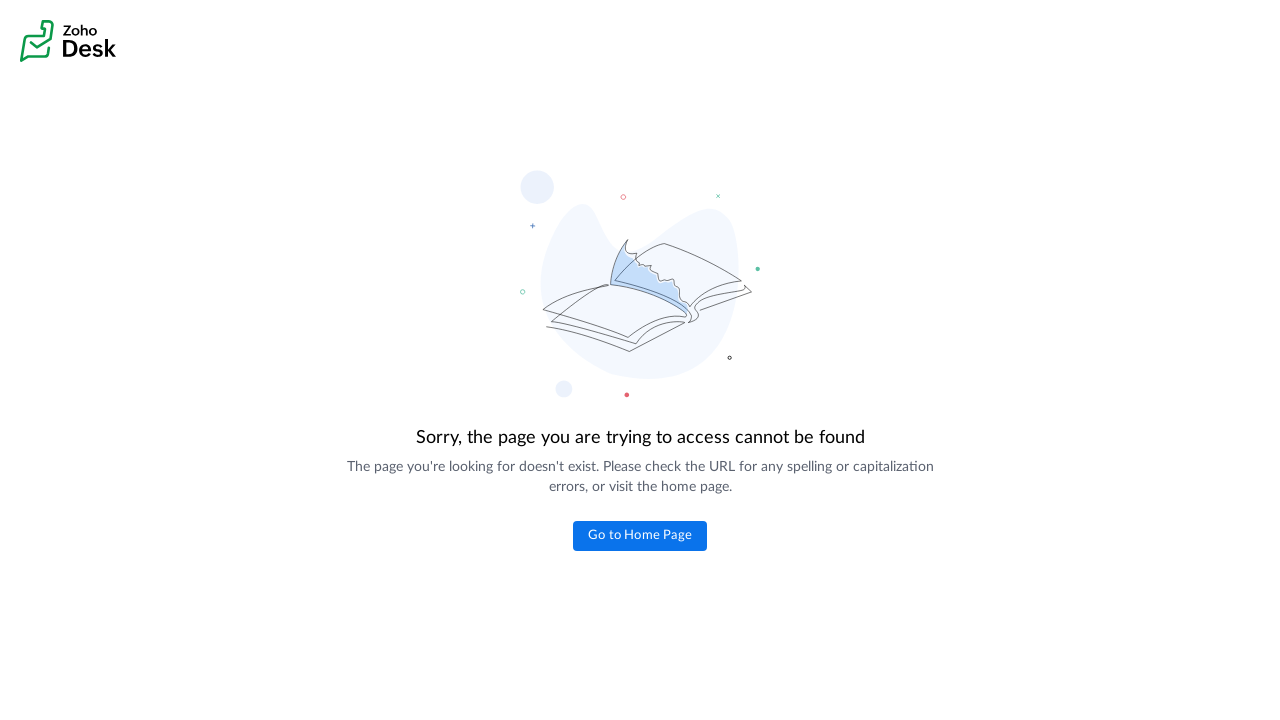

Page loaded after clicking link 8
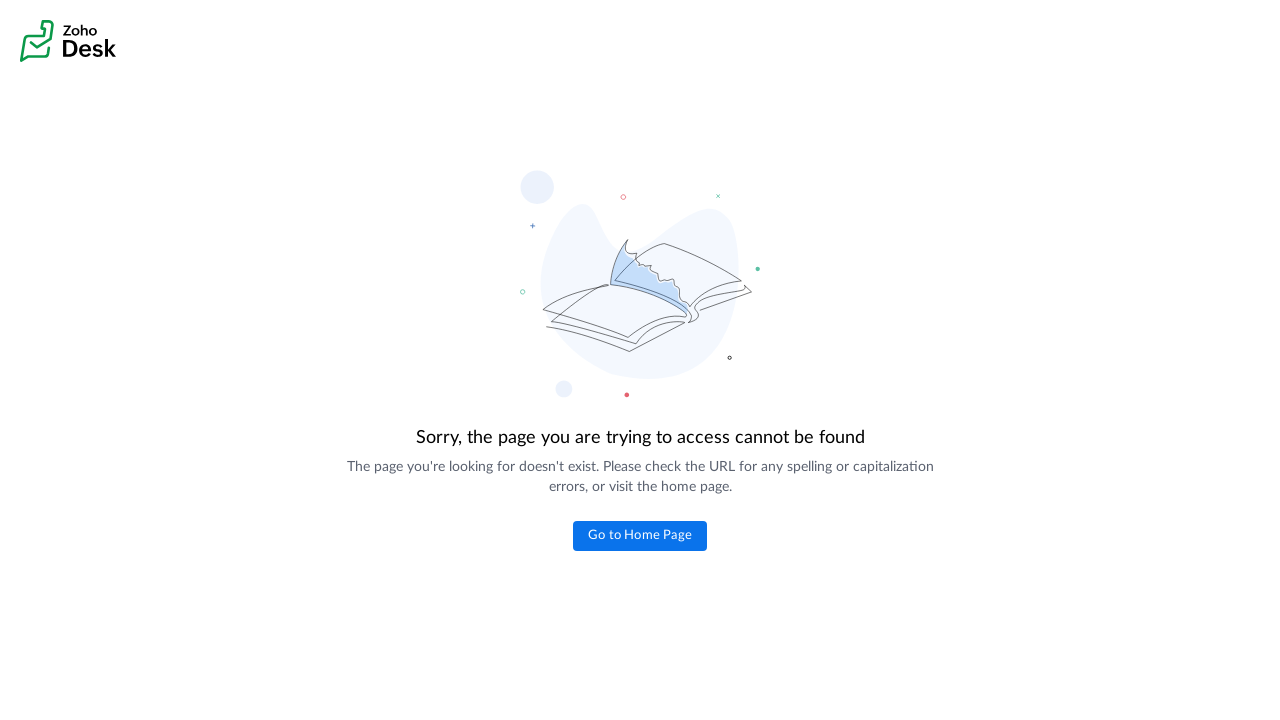

Navigated back to jQueryUI homepage to test next link
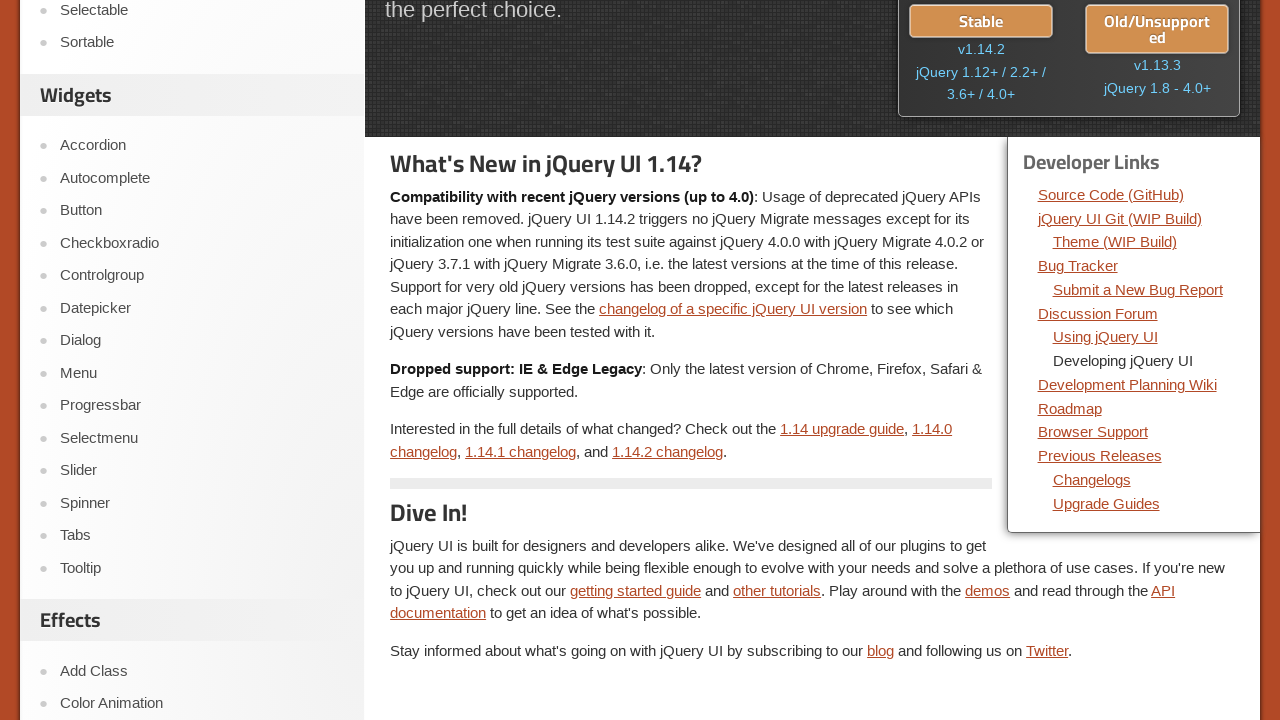

Dev-links section reloaded after navigating back
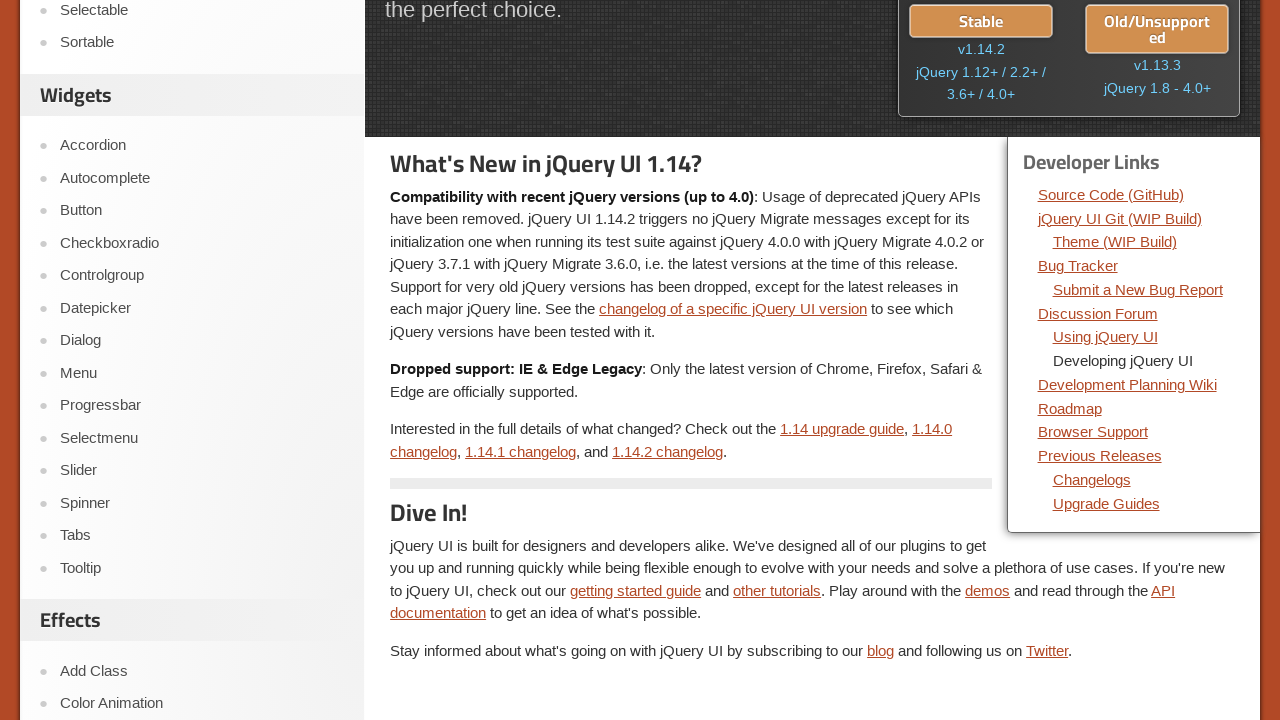

Retrieved href attribute for link 9: https://wiki.jqueryui.com/
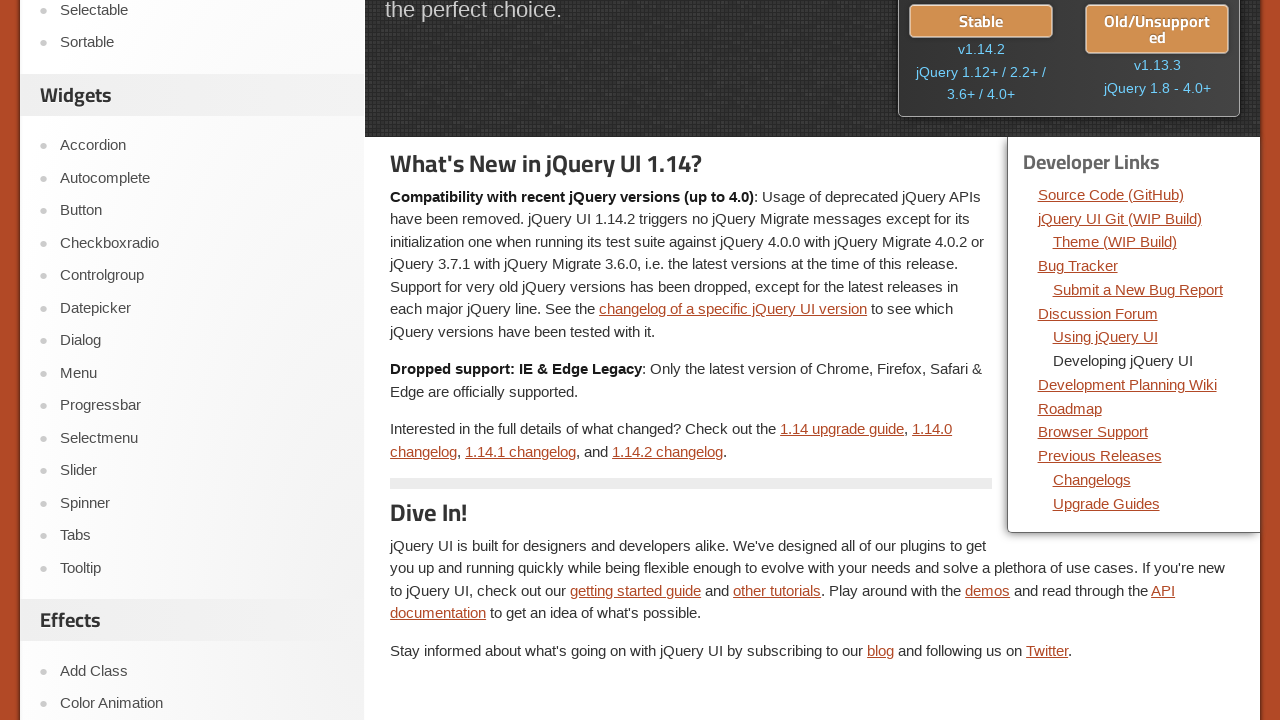

Clicked developer link 9 with href: https://wiki.jqueryui.com/ at (1127, 384) on div.dev-links li a >> nth=8
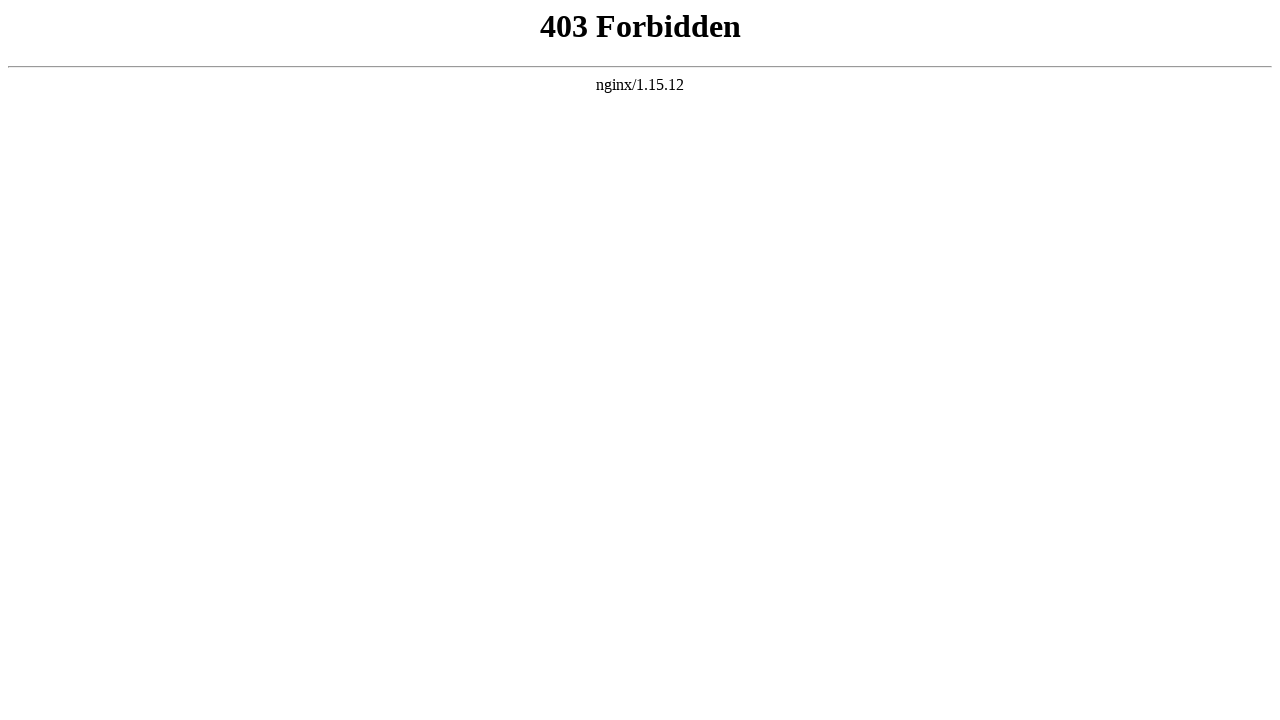

Page loaded after clicking link 9
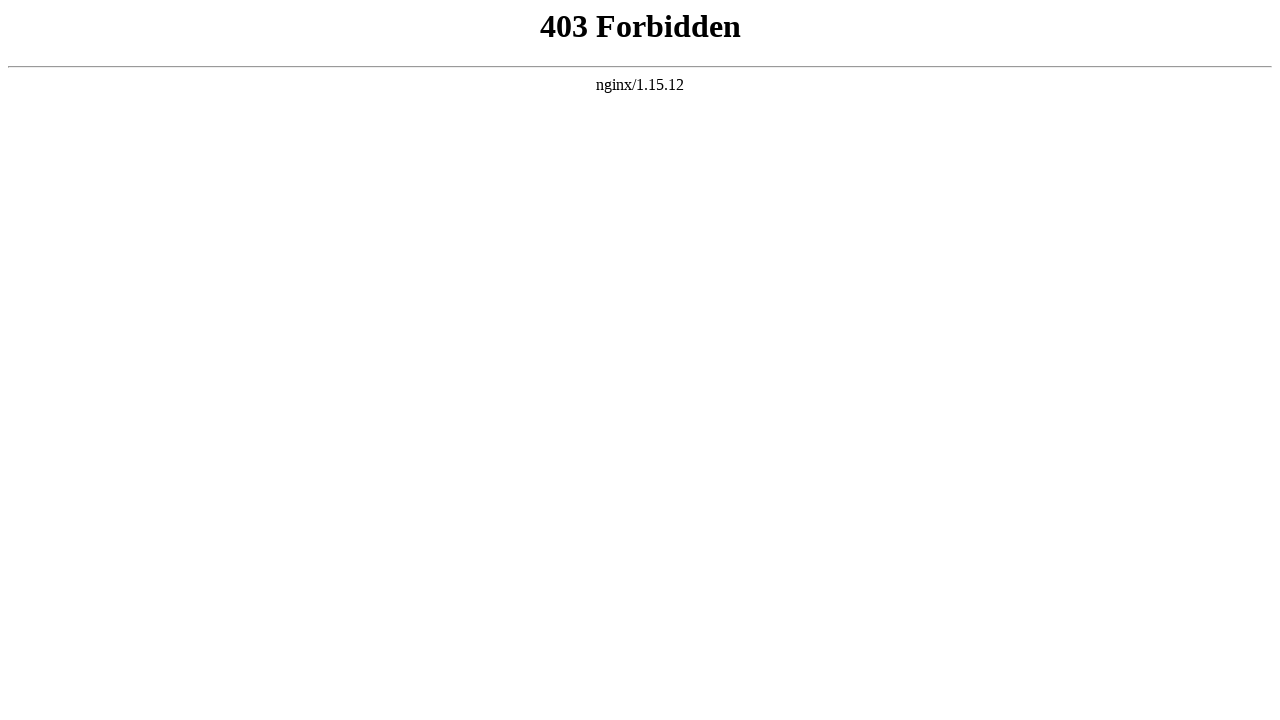

Navigated back to jQueryUI homepage to test next link
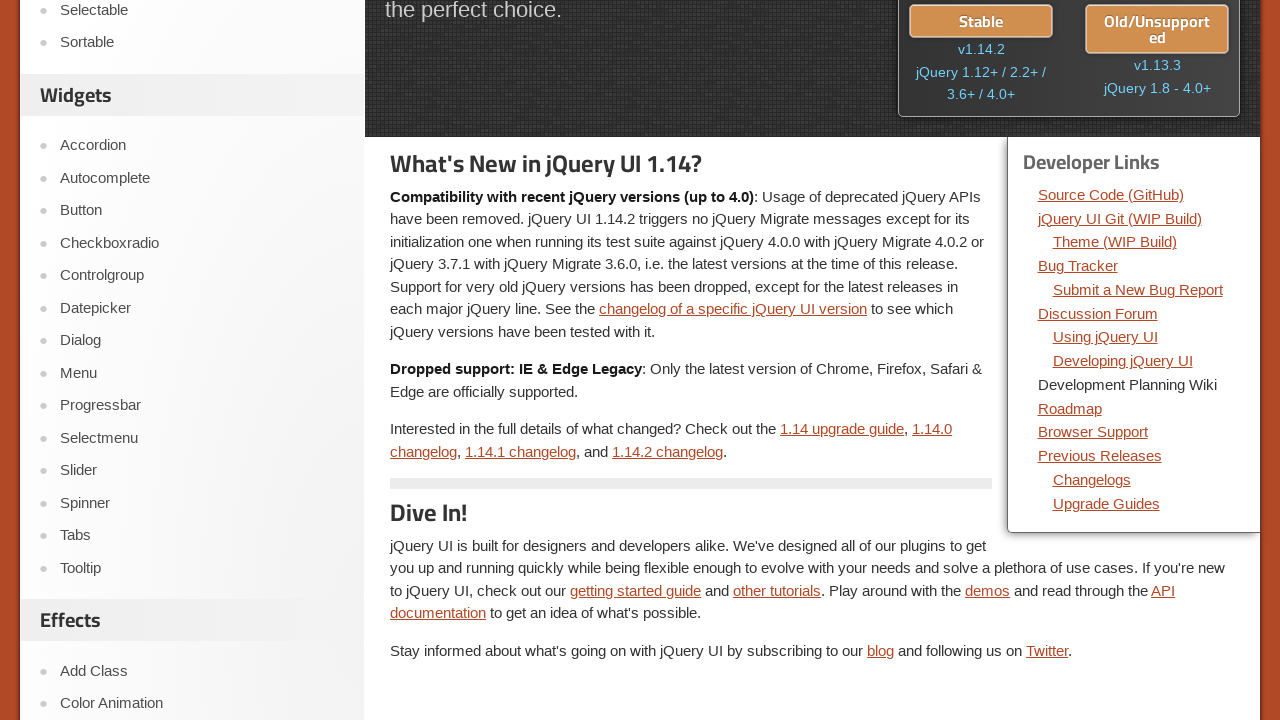

Dev-links section reloaded after navigating back
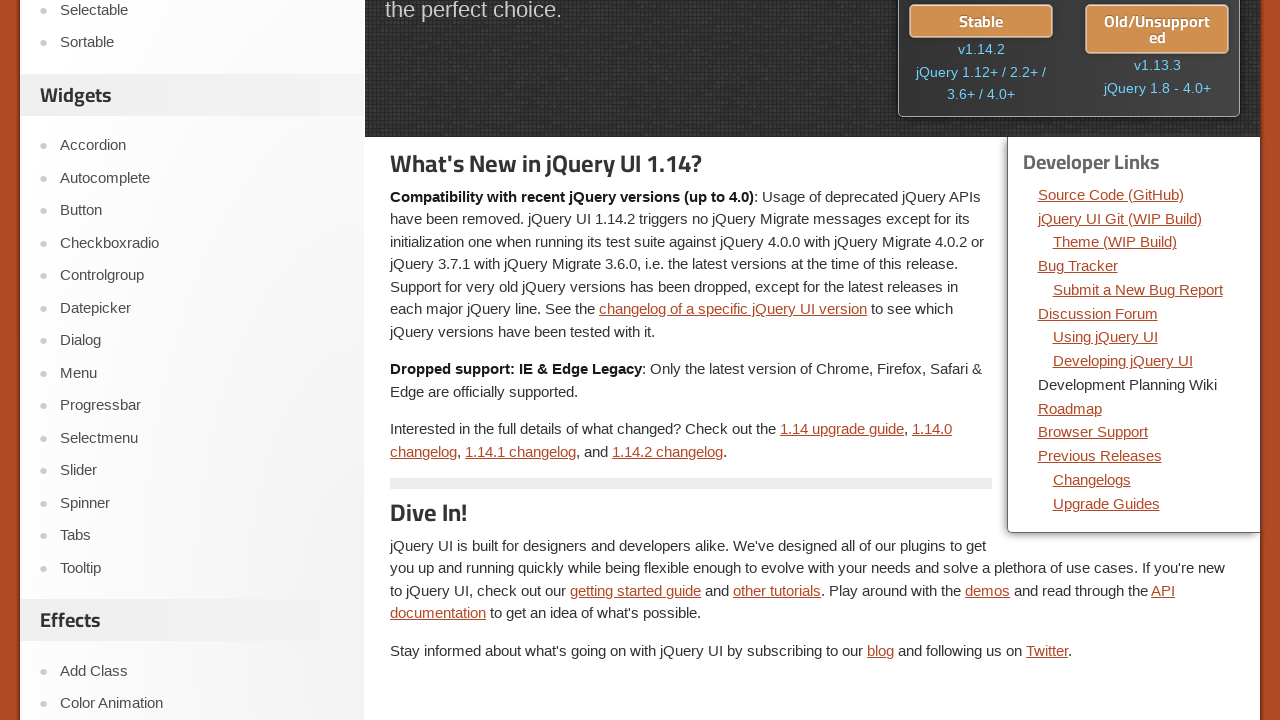

Retrieved href attribute for link 10: https://wiki.jqueryui.com/Roadmap/
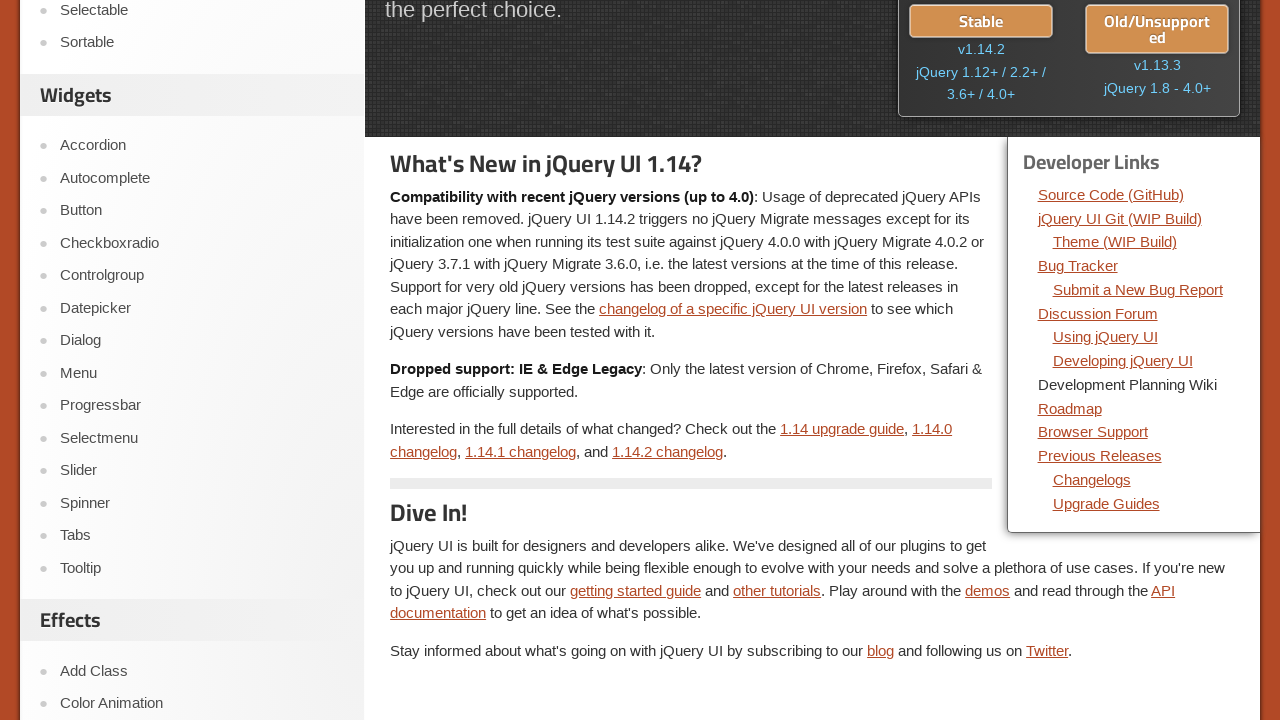

Clicked developer link 10 with href: https://wiki.jqueryui.com/Roadmap/ at (1070, 408) on div.dev-links li a >> nth=9
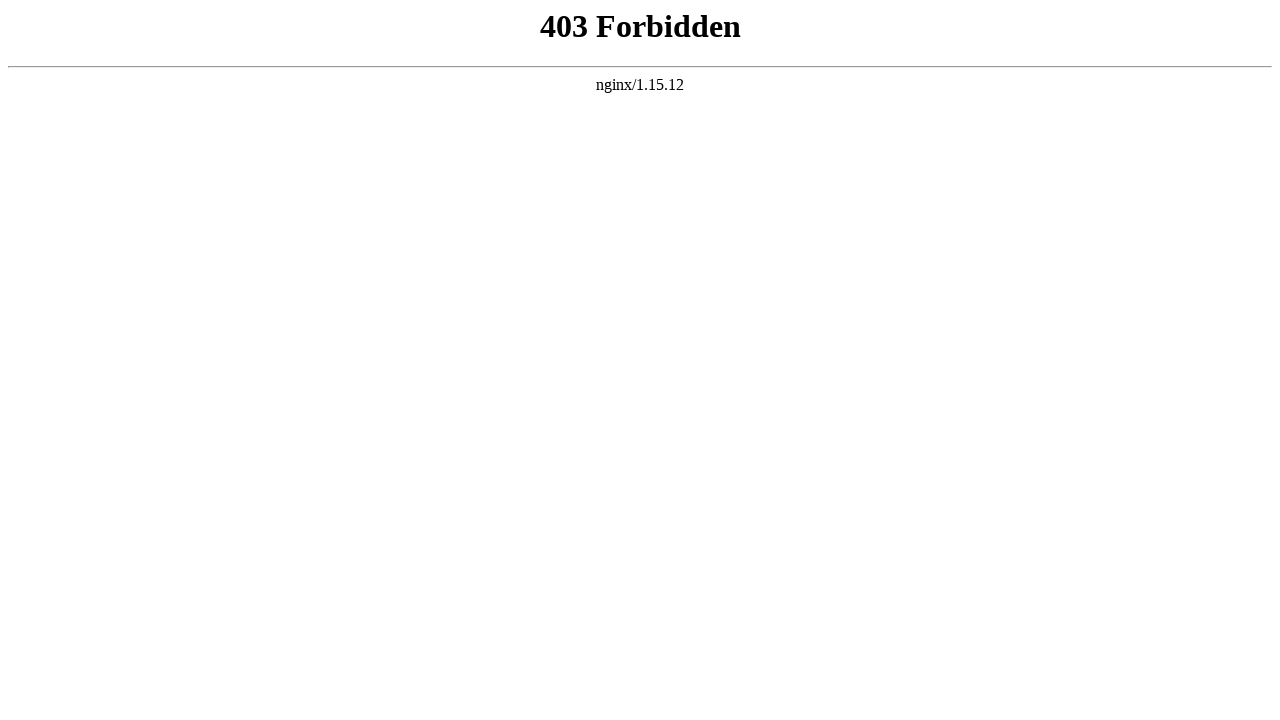

Page loaded after clicking link 10
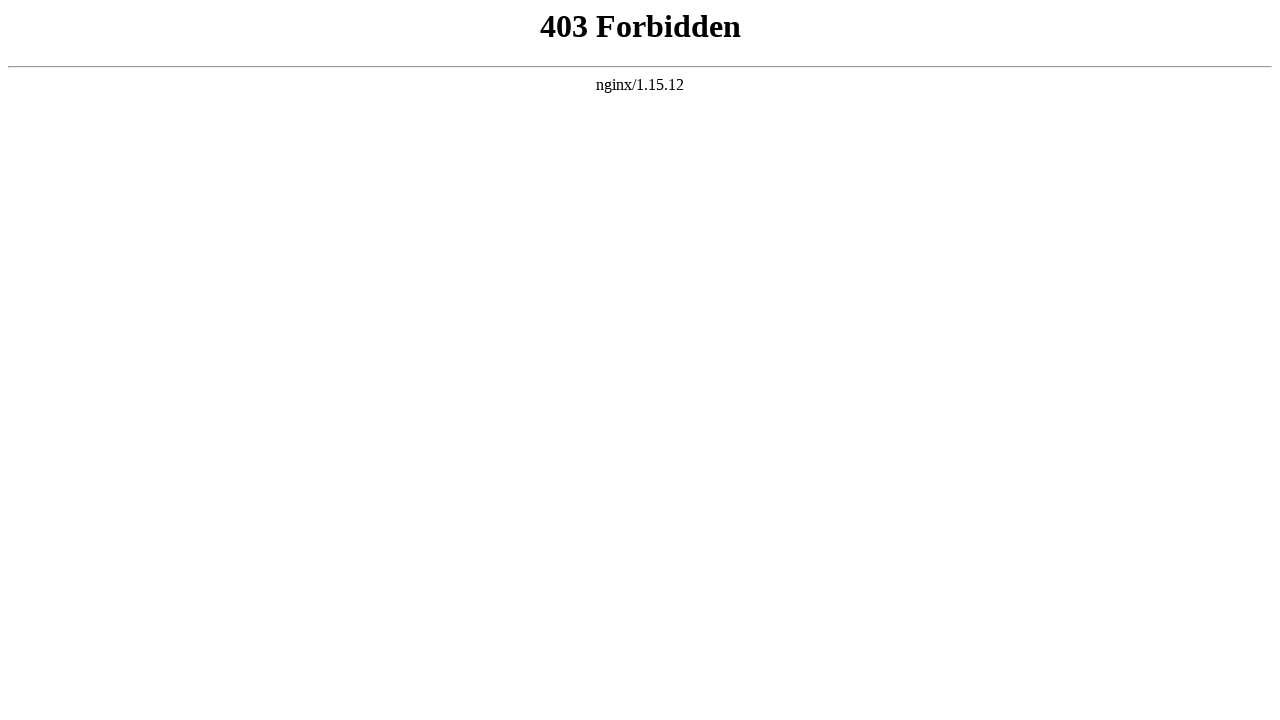

Navigated back to jQueryUI homepage to test next link
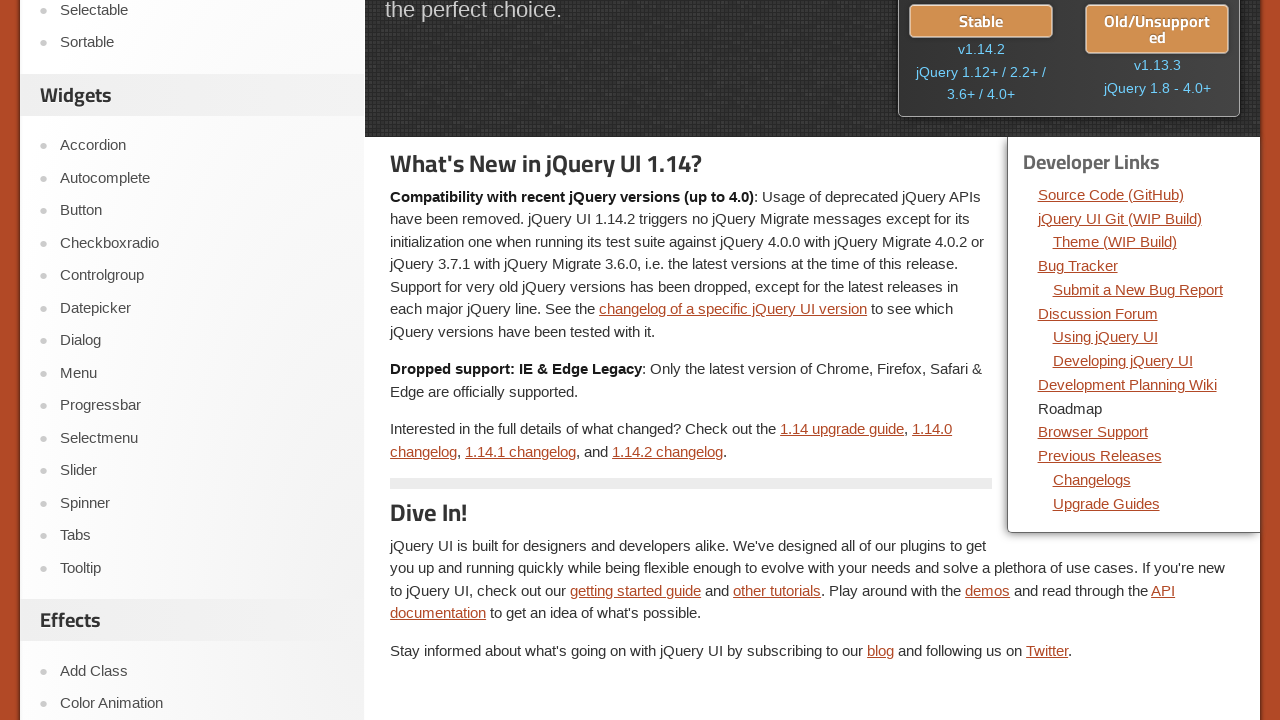

Dev-links section reloaded after navigating back
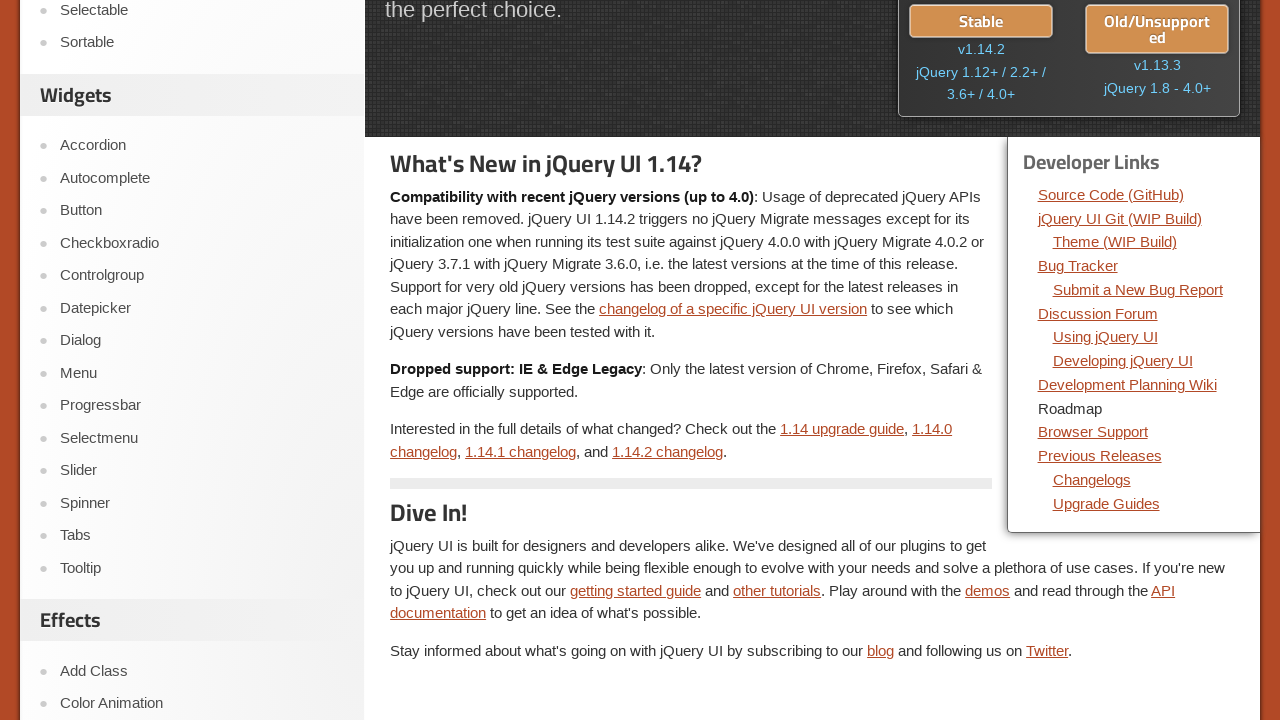

Retrieved href attribute for link 11: /browser-support/
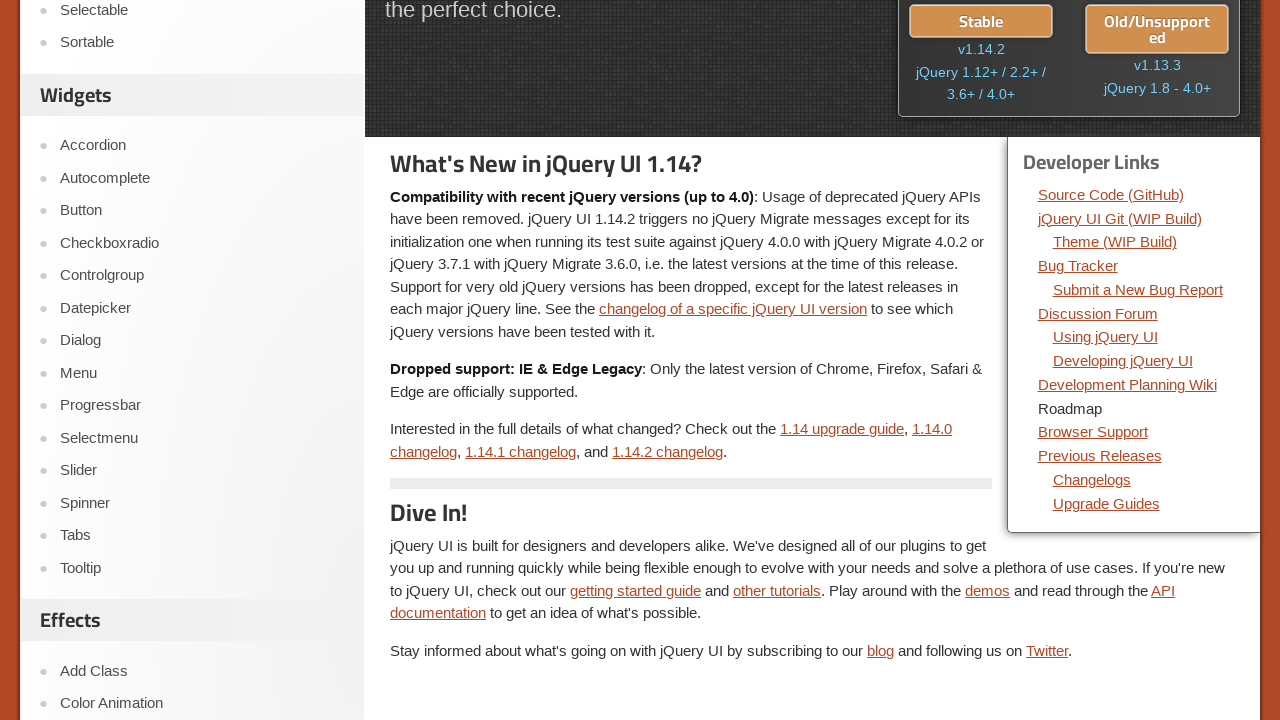

Clicked developer link 11 with href: /browser-support/ at (1093, 432) on div.dev-links li a >> nth=10
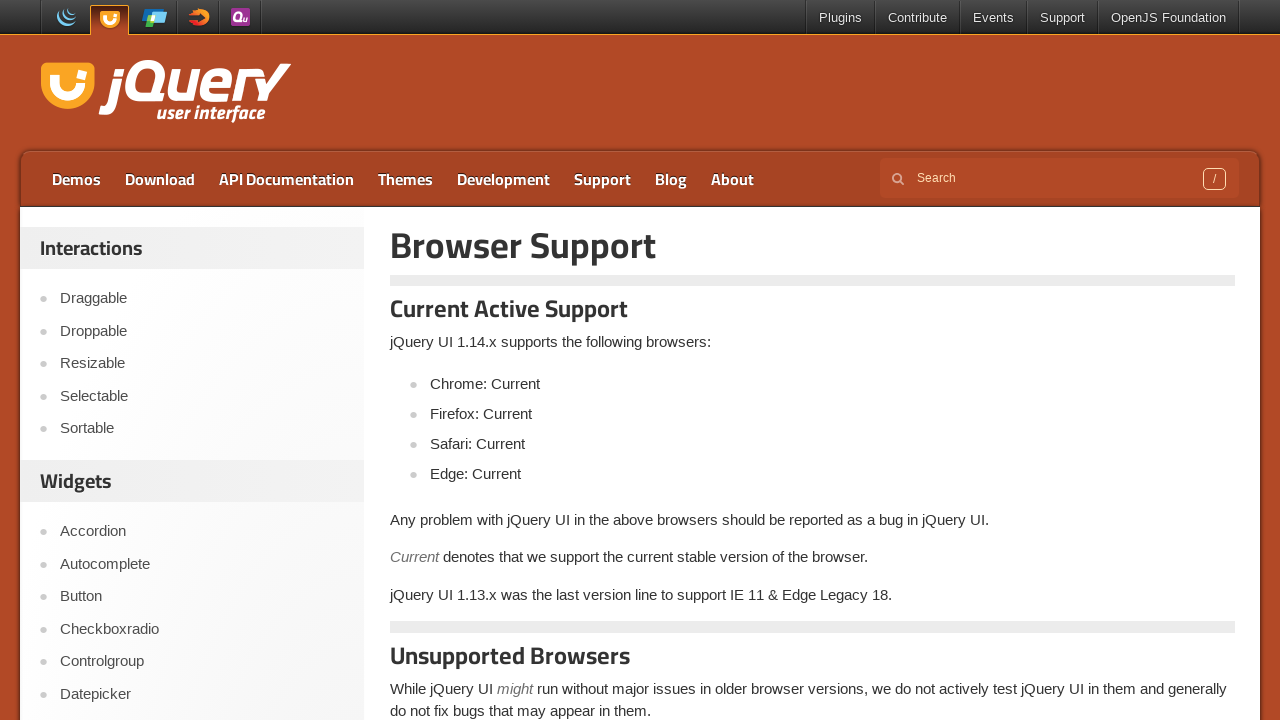

Page loaded after clicking link 11
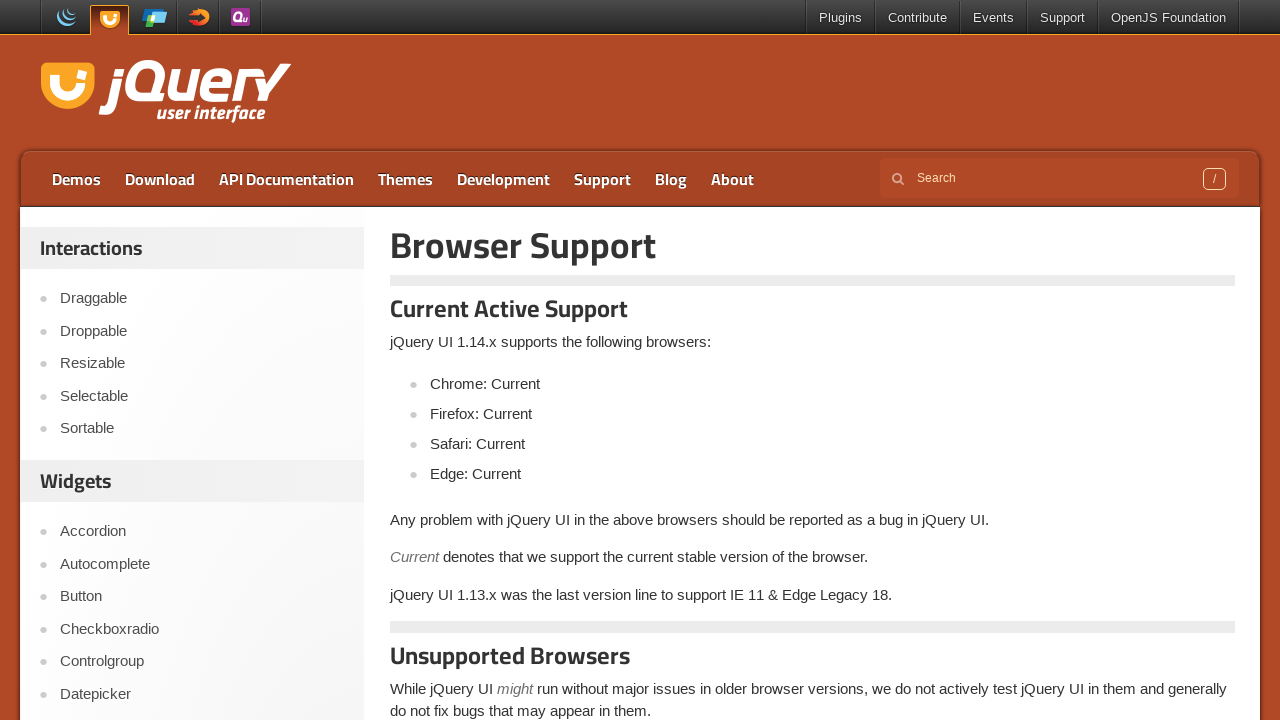

Navigated back to jQueryUI homepage to test next link
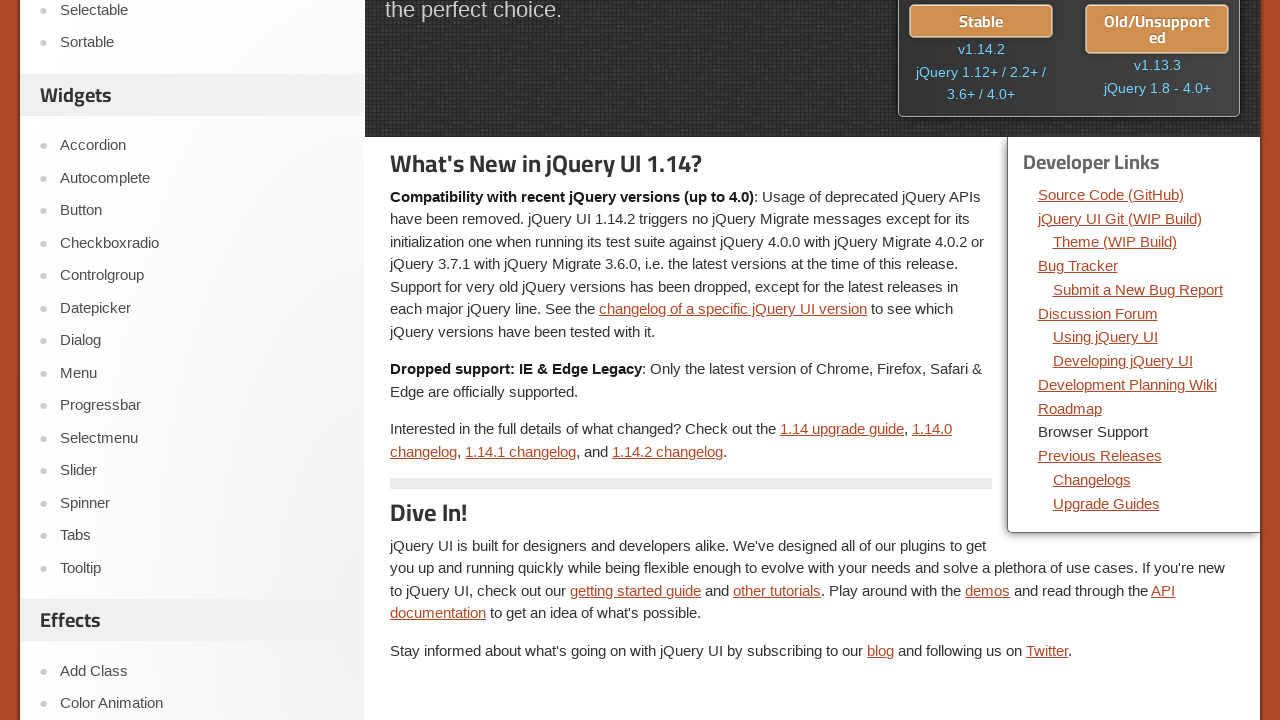

Dev-links section reloaded after navigating back
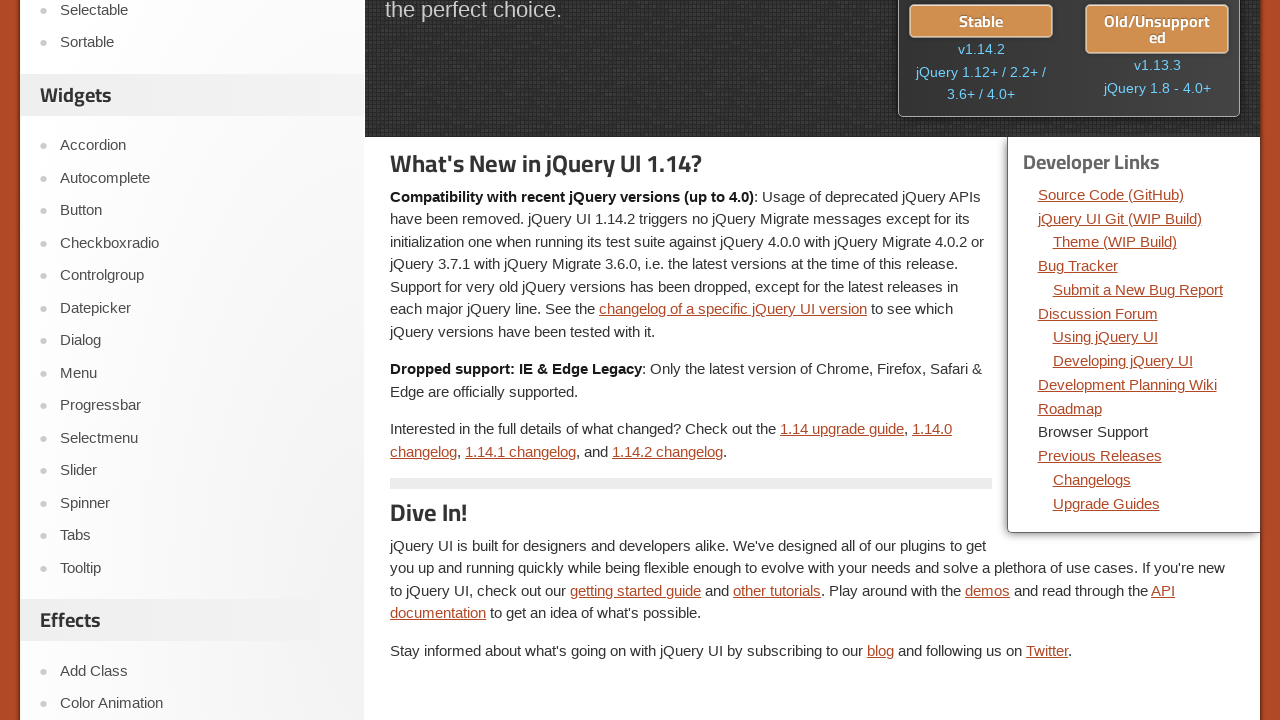

Retrieved href attribute for link 12: /download/all/
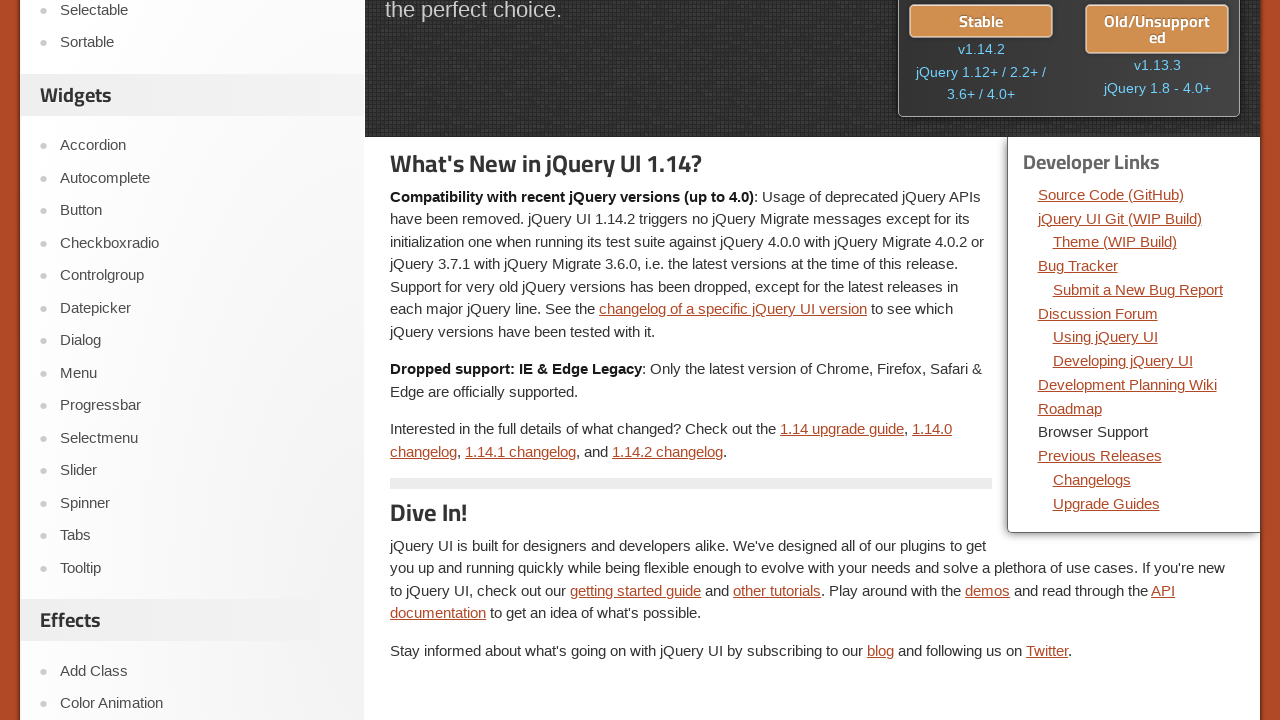

Clicked developer link 12 with href: /download/all/ at (1100, 456) on div.dev-links li a >> nth=11
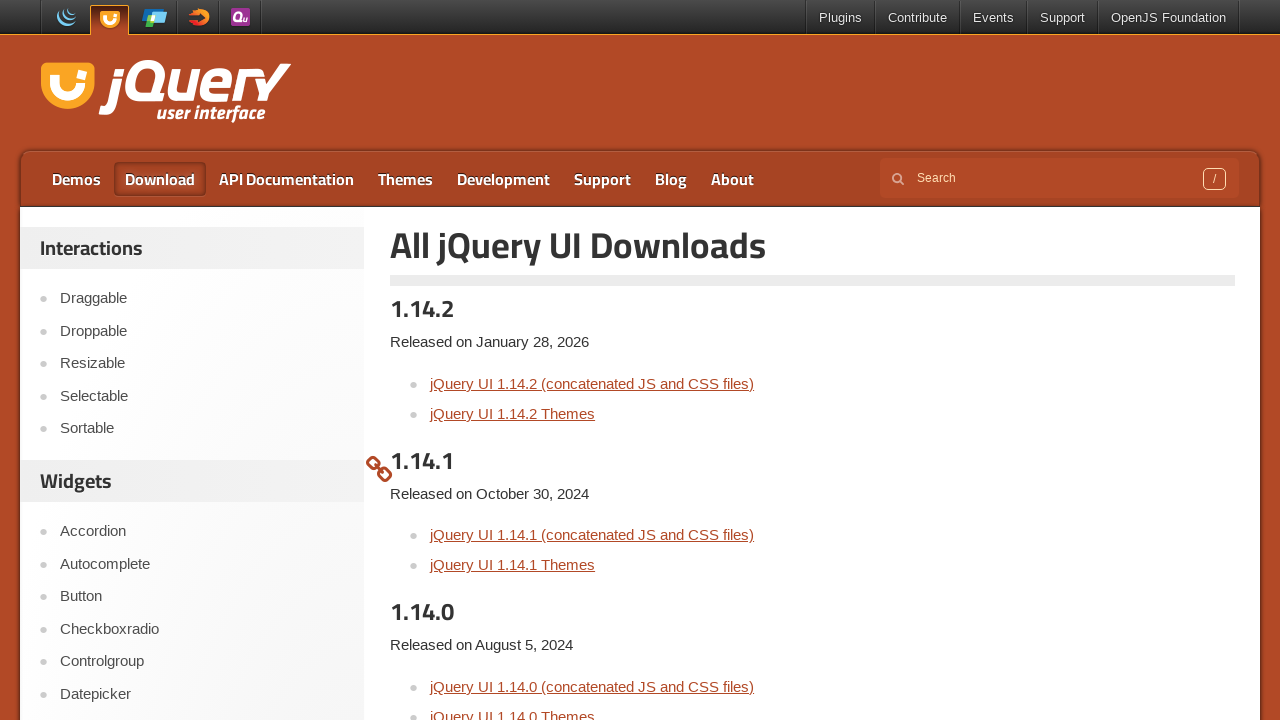

Page loaded after clicking link 12
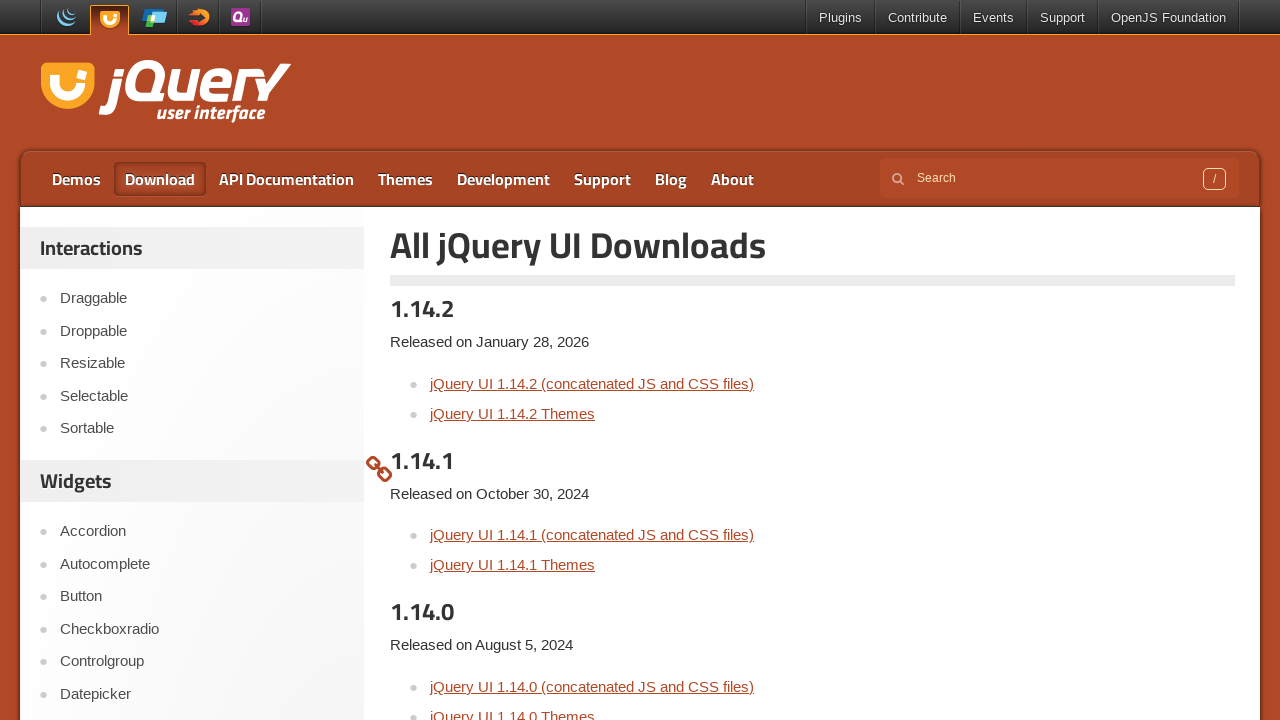

Navigated back to jQueryUI homepage to test next link
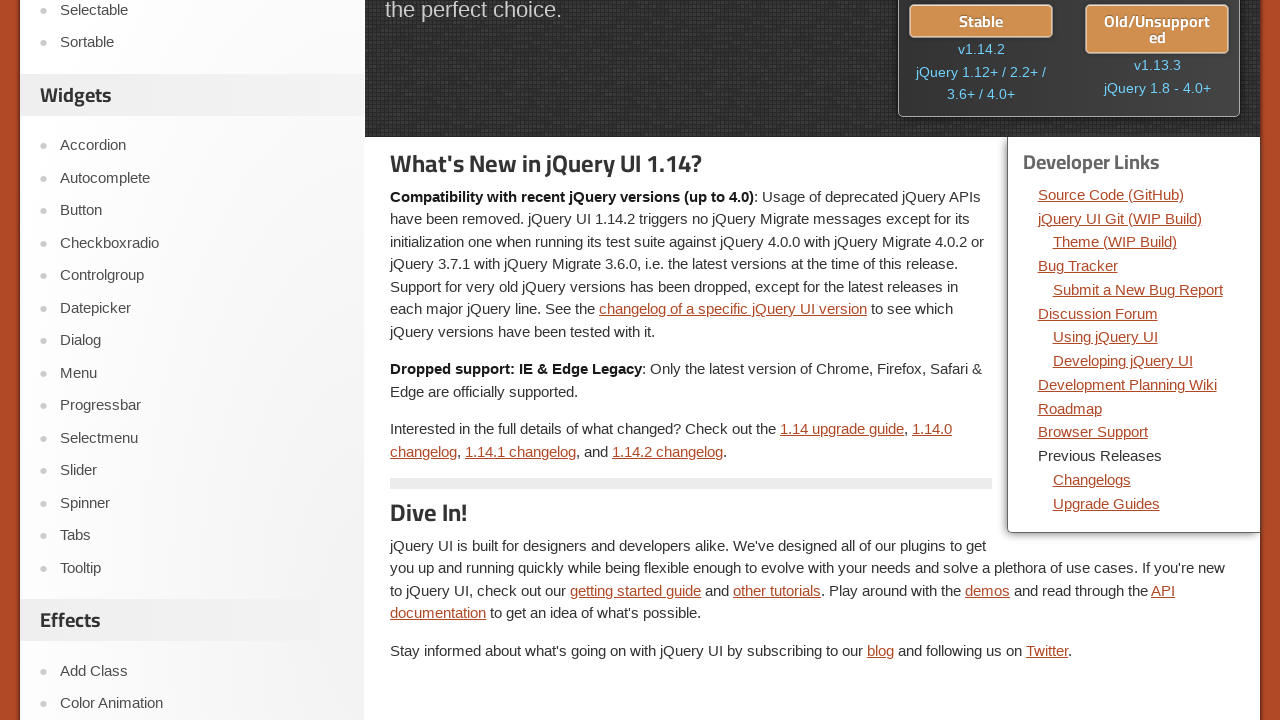

Dev-links section reloaded after navigating back
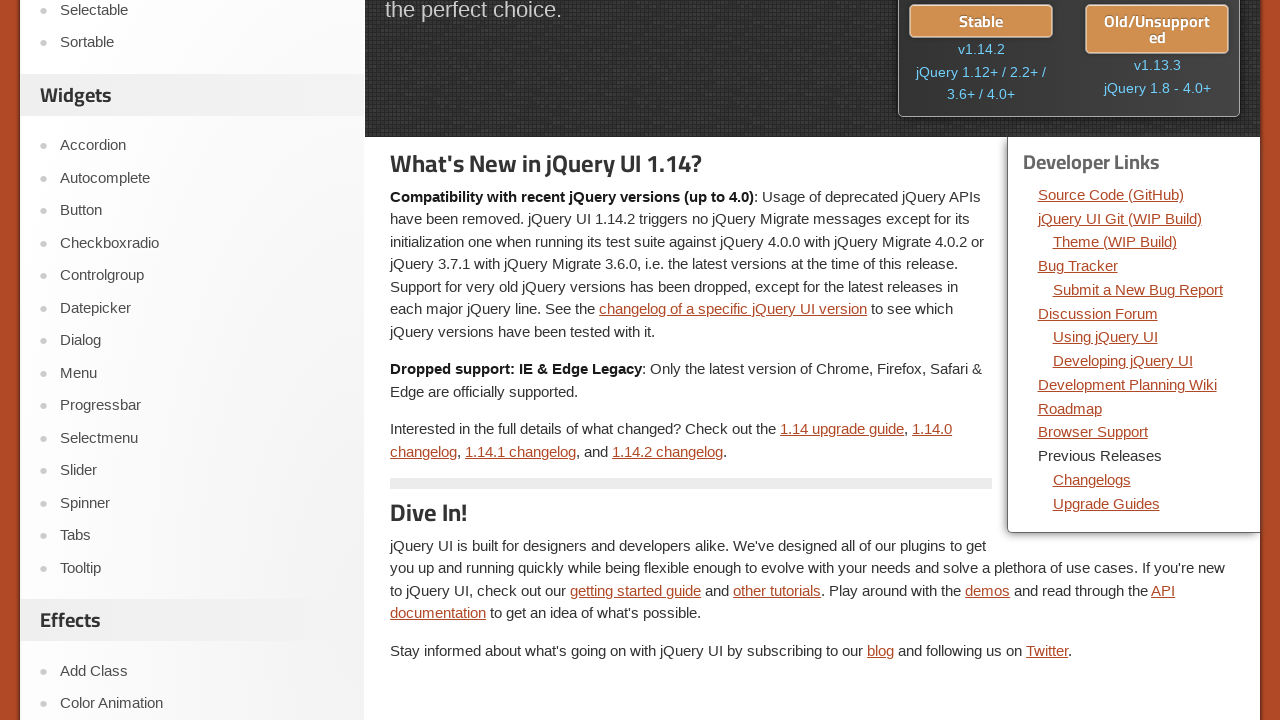

Retrieved href attribute for link 13: /changelog/
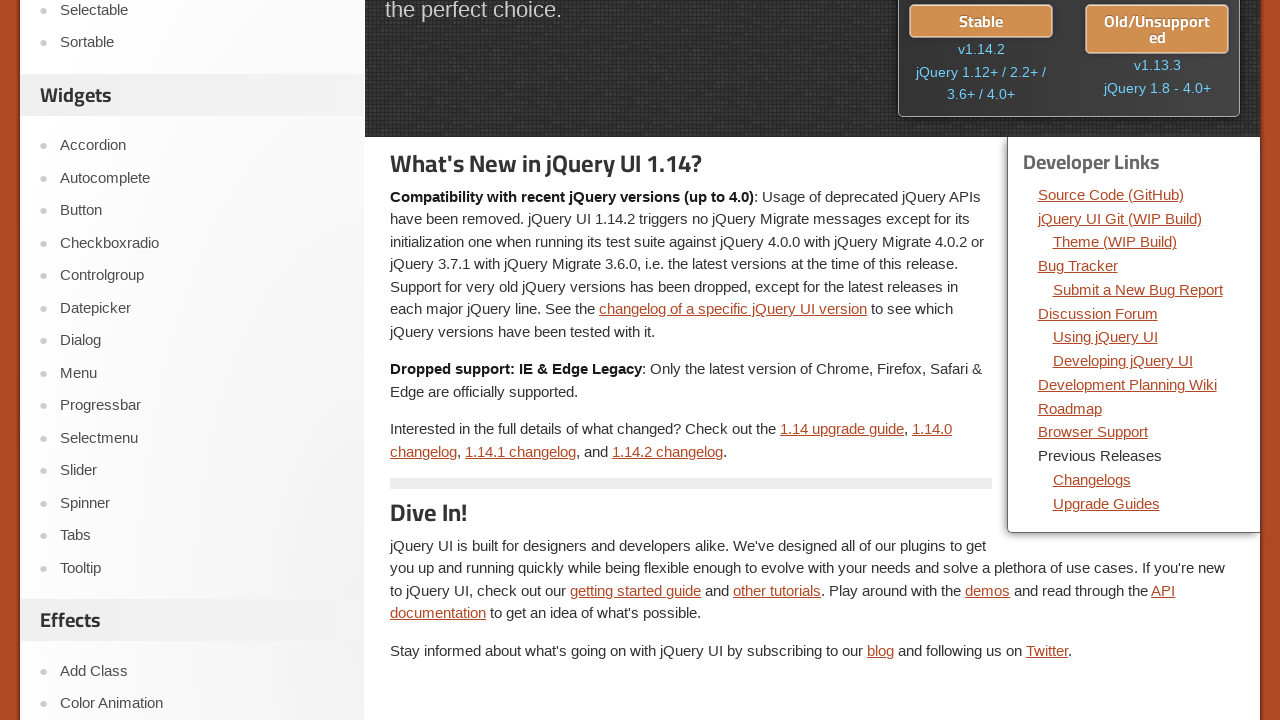

Clicked developer link 13 with href: /changelog/ at (1092, 479) on div.dev-links li a >> nth=12
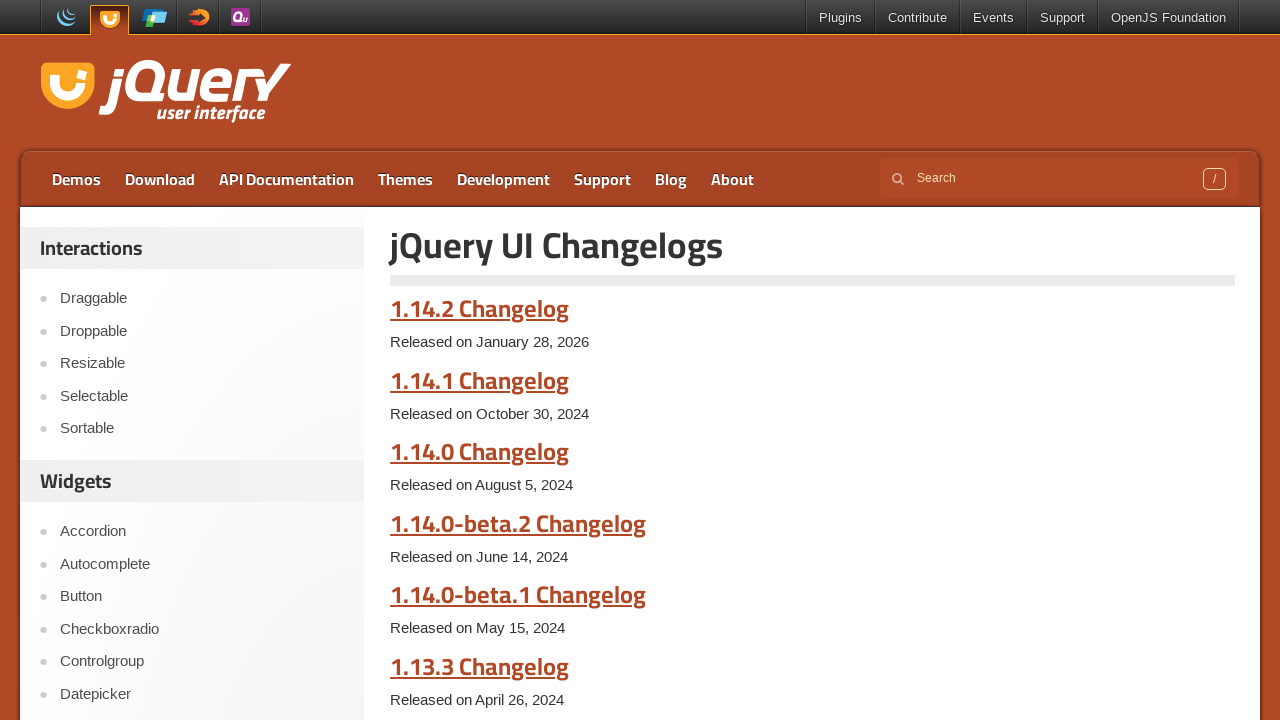

Page loaded after clicking link 13
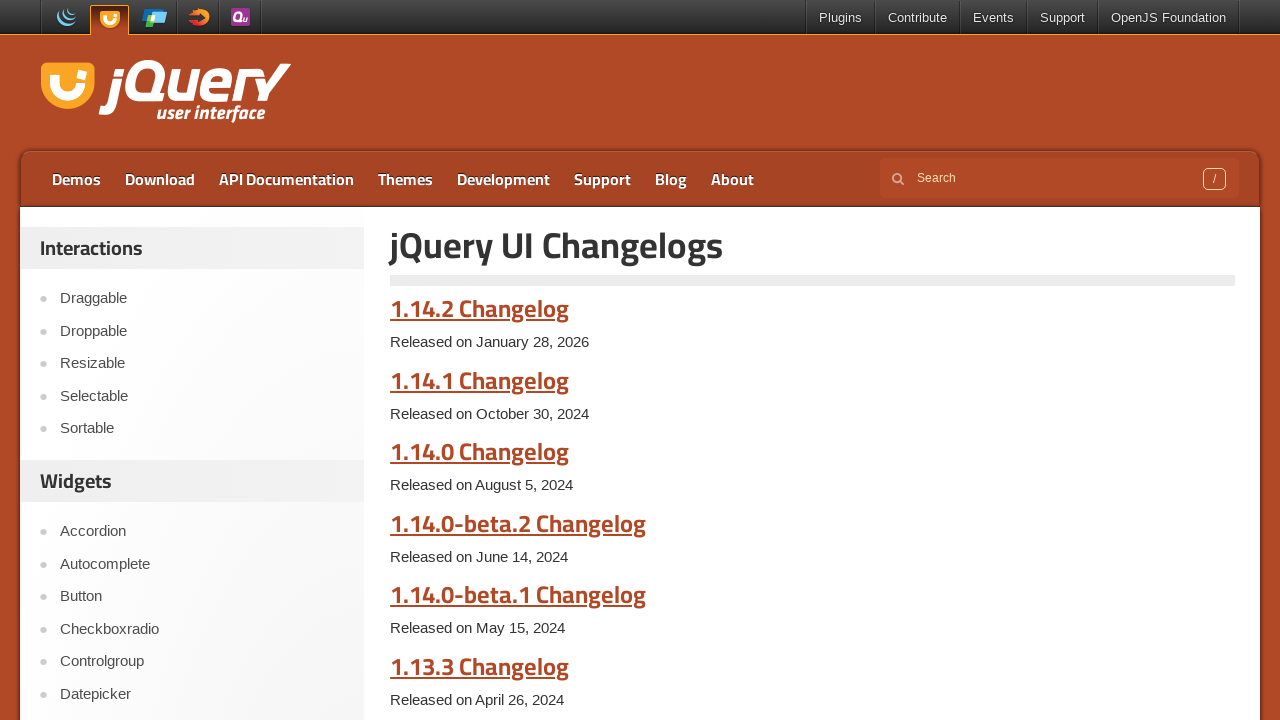

Navigated back to jQueryUI homepage to test next link
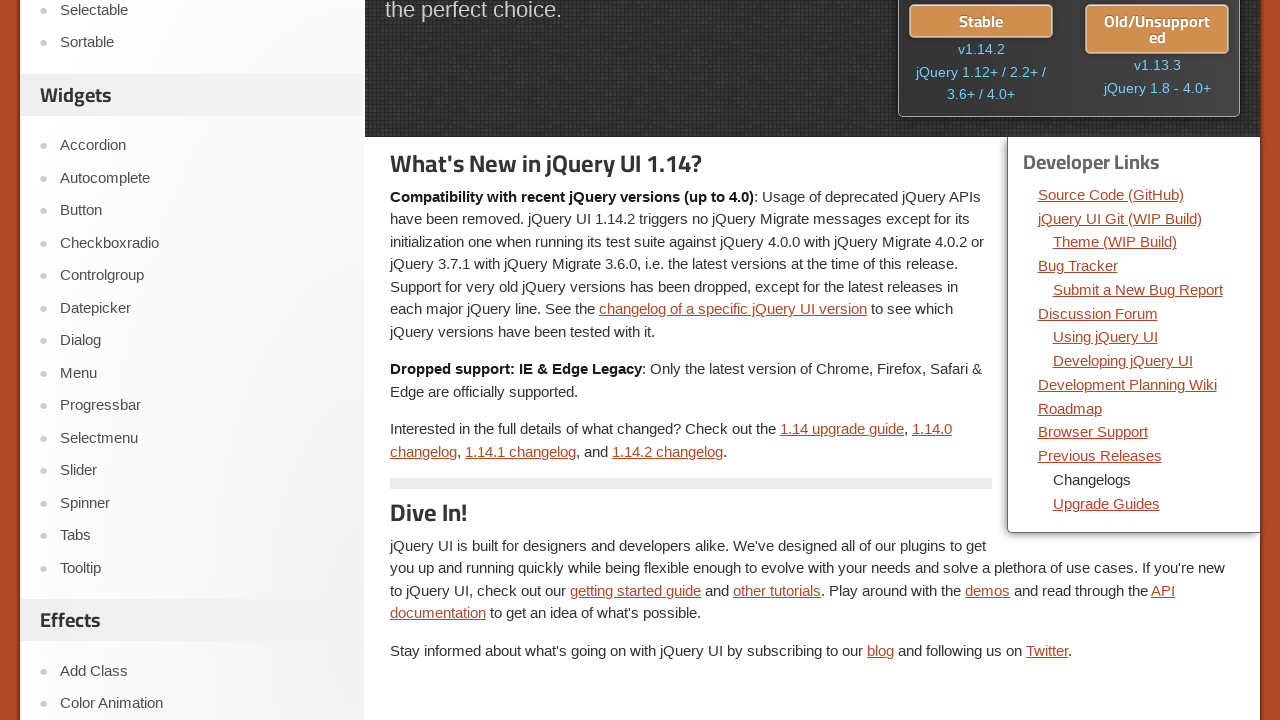

Dev-links section reloaded after navigating back
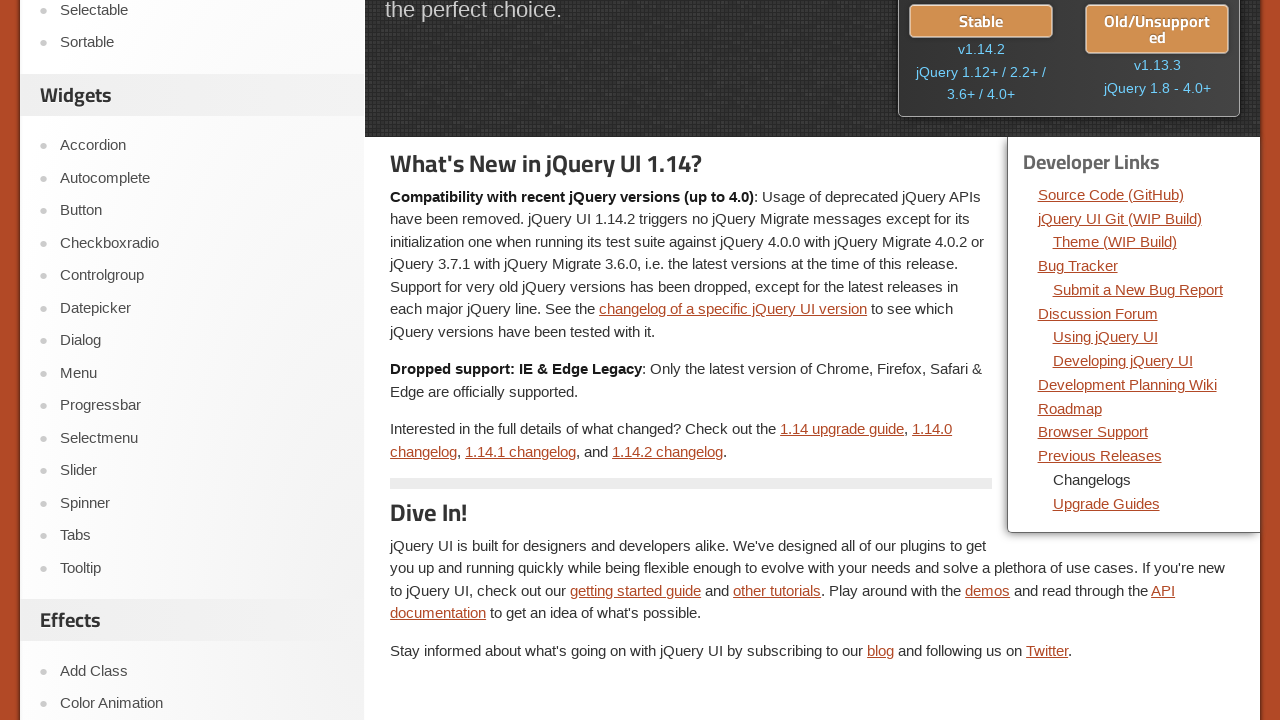

Retrieved href attribute for link 14: /upgrade-guide/
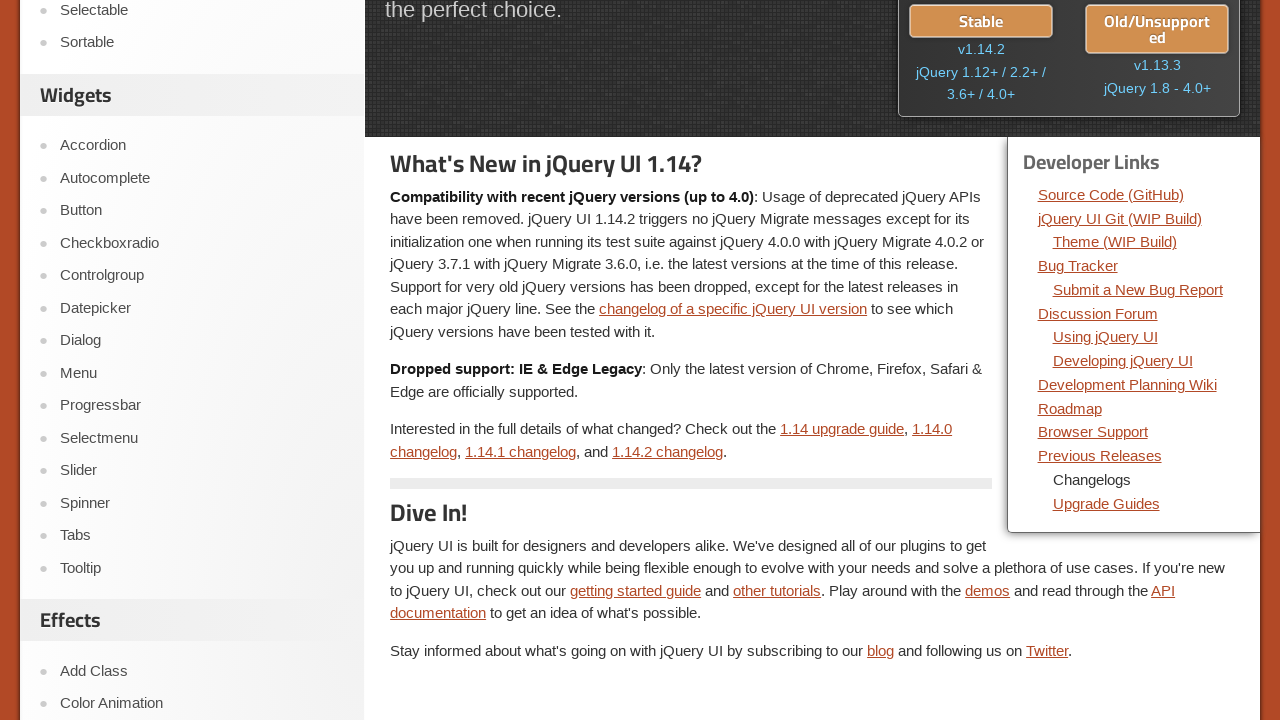

Clicked developer link 14 with href: /upgrade-guide/ at (1106, 503) on div.dev-links li a >> nth=13
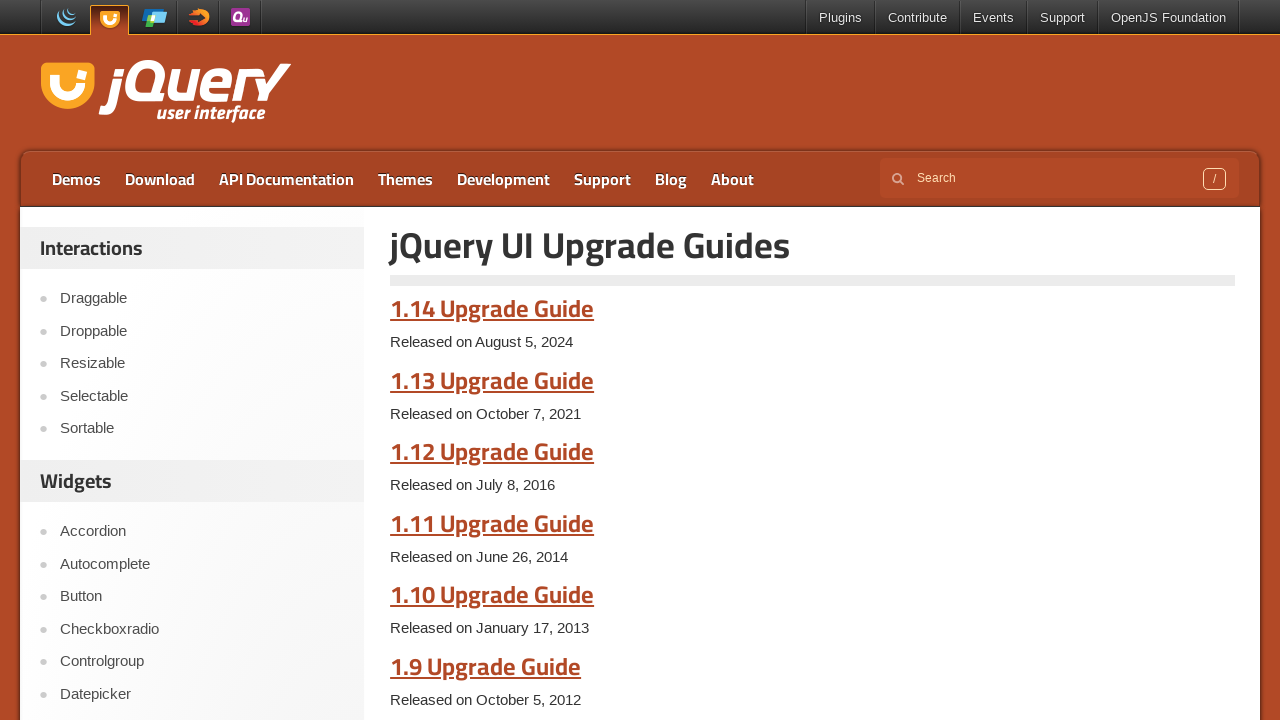

Page loaded after clicking link 14
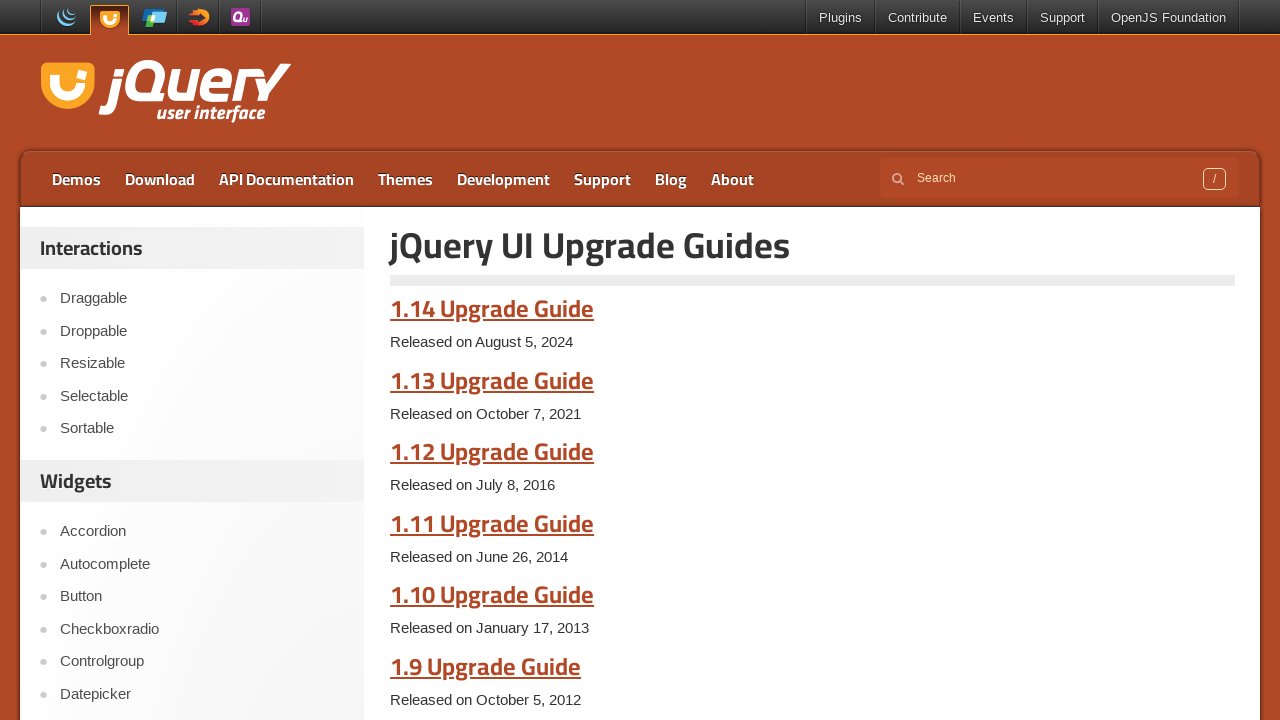

Navigated back to jQueryUI homepage to test next link
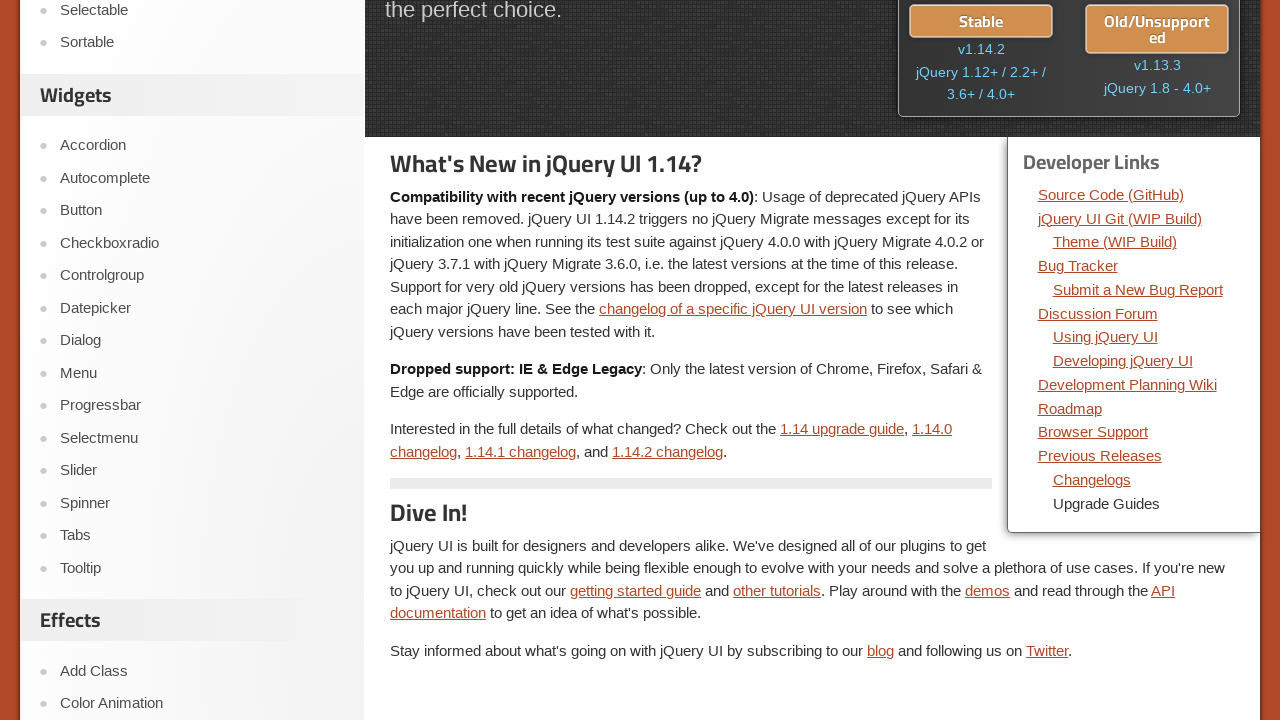

Dev-links section reloaded after navigating back
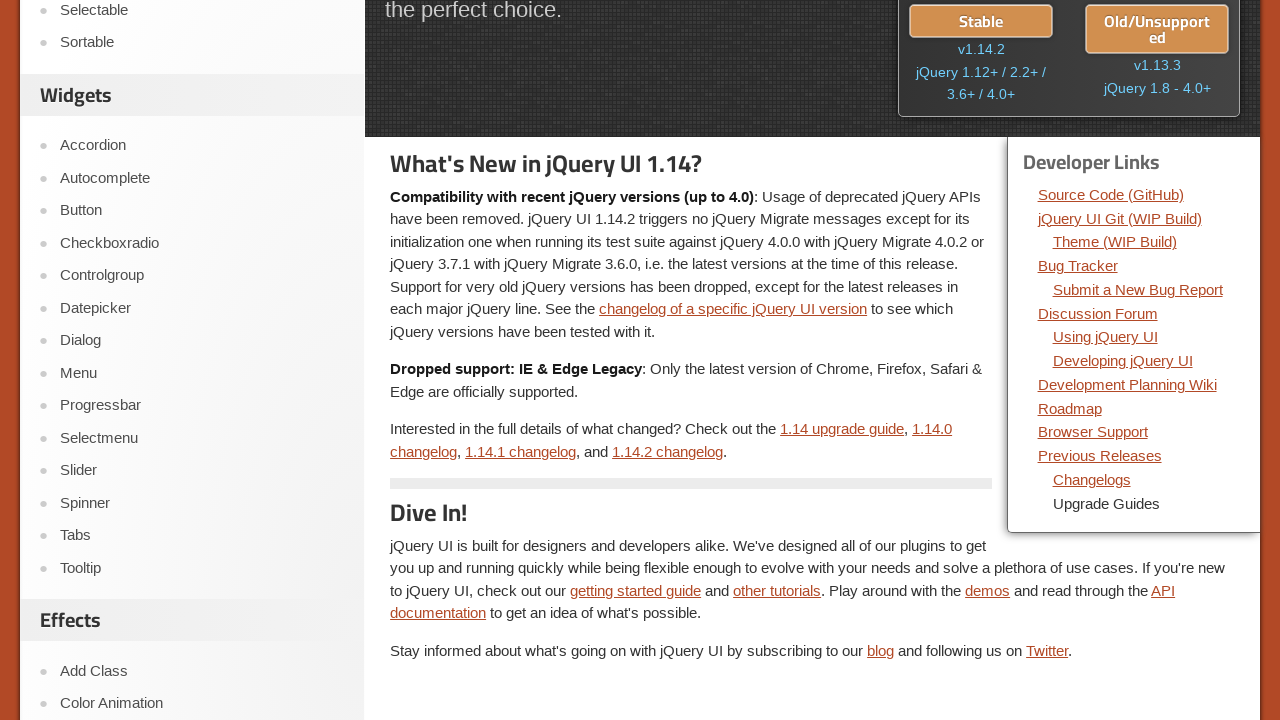

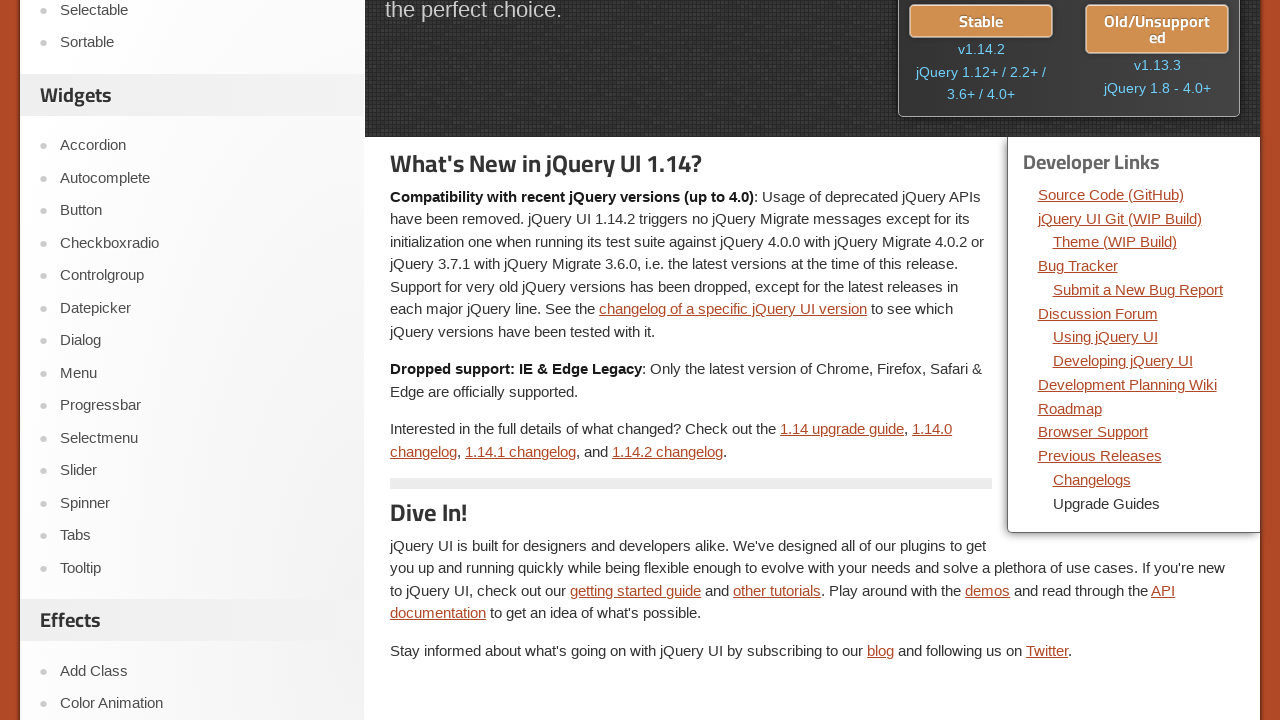